Tests e-commerce functionality on Sauce Demo site by logging in with test credentials, adding 6 items to cart, and then removing them

Starting URL: https://www.saucedemo.com/

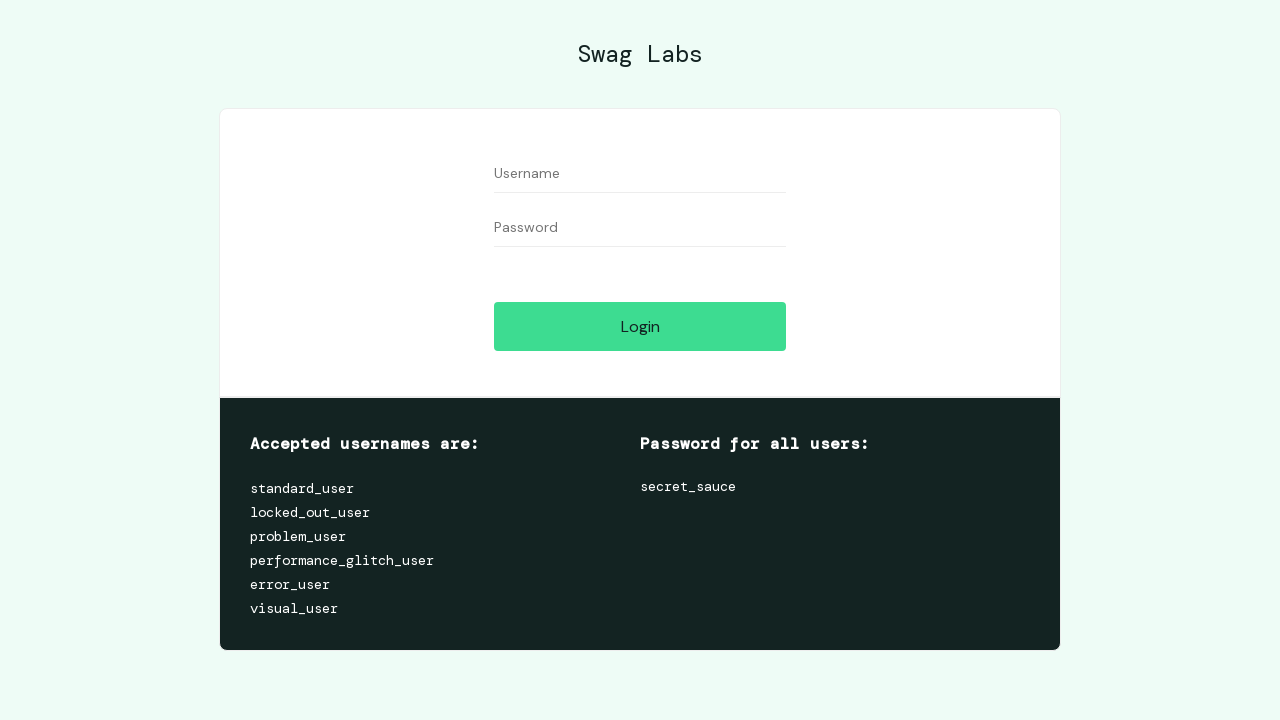

Filled username field with 'standard_user' on input#user-name
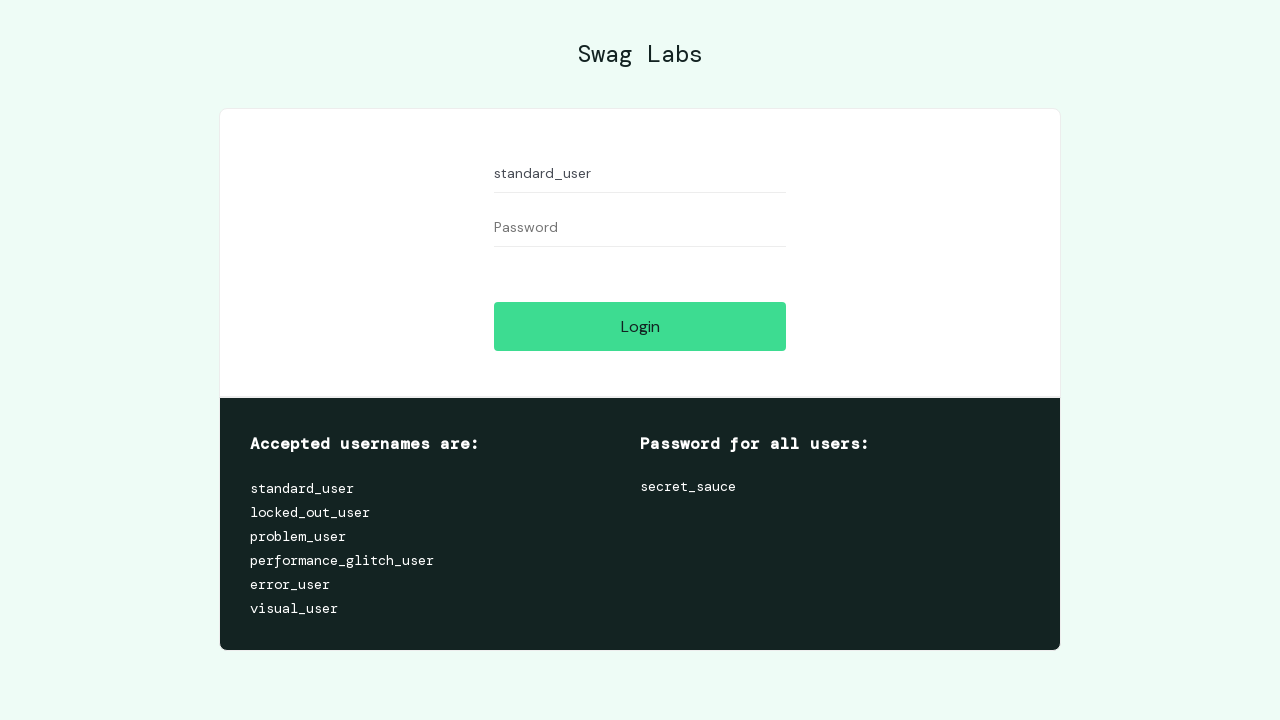

Filled password field with 'secret_sauce' on input#password
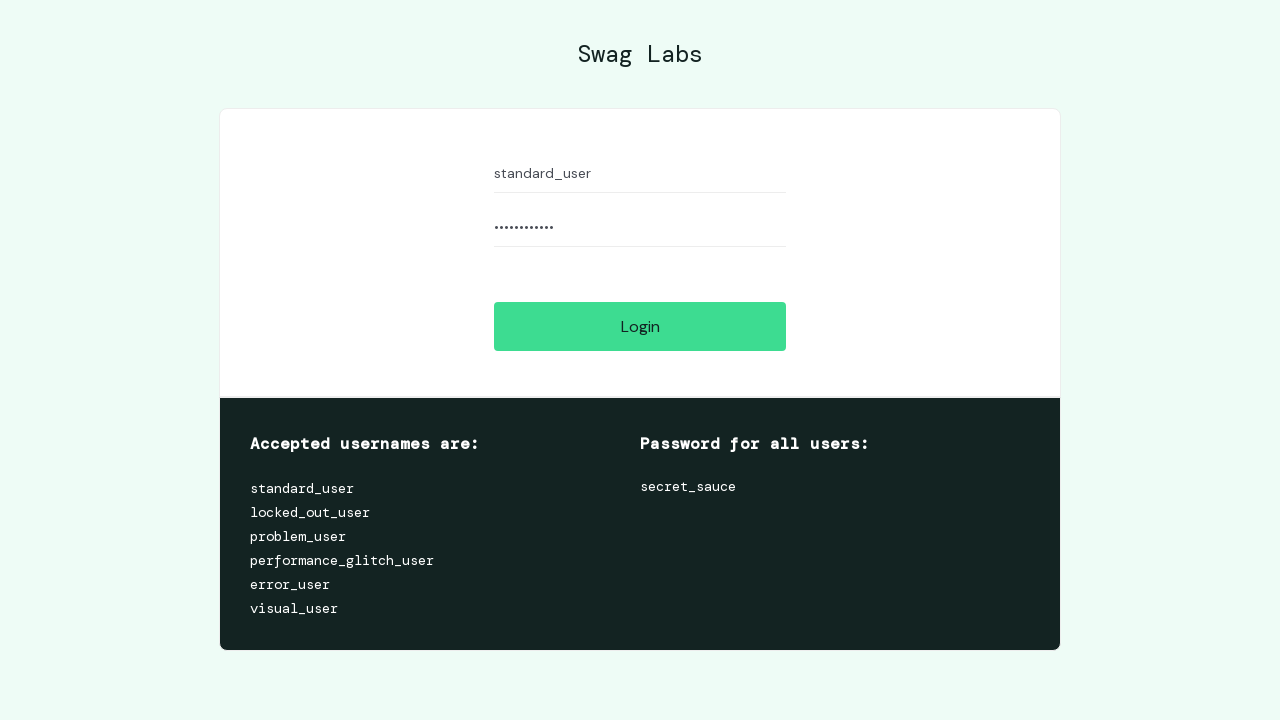

Clicked login button at (640, 326) on #login-button
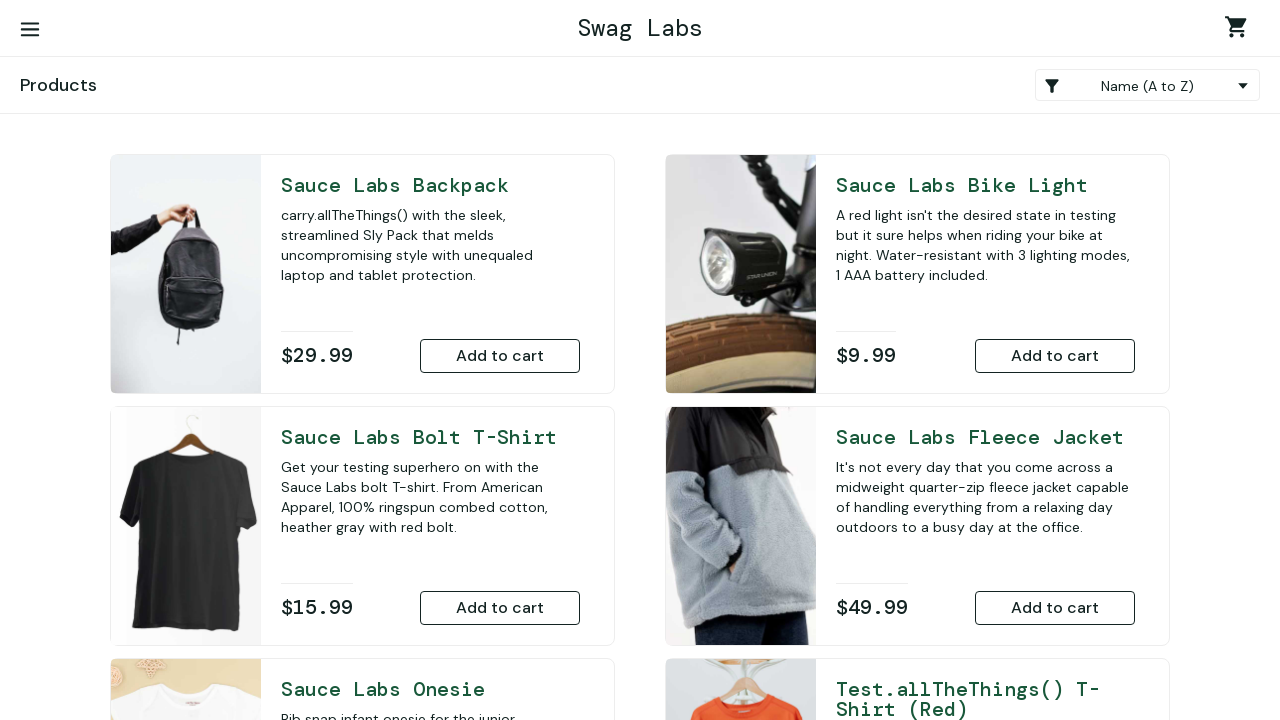

Inventory page loaded
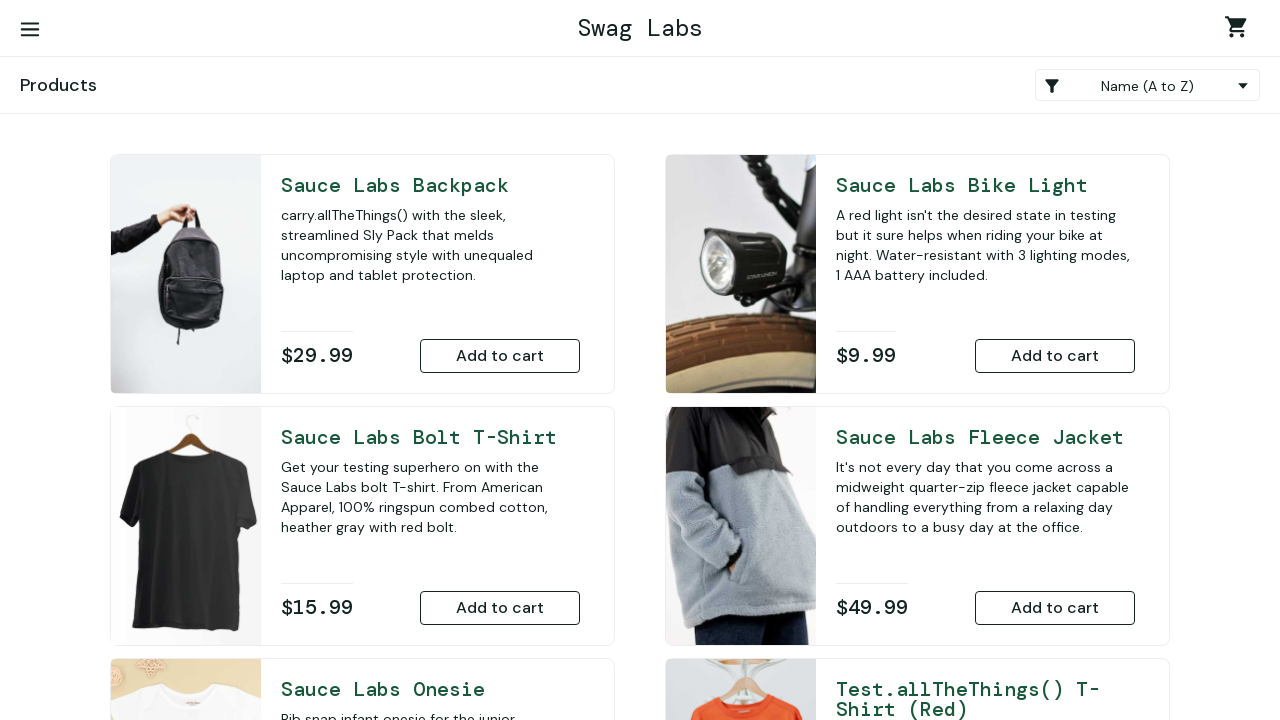

Clicked on item 0 title to navigate to details page at (985, 185) on a#item_0_title_link
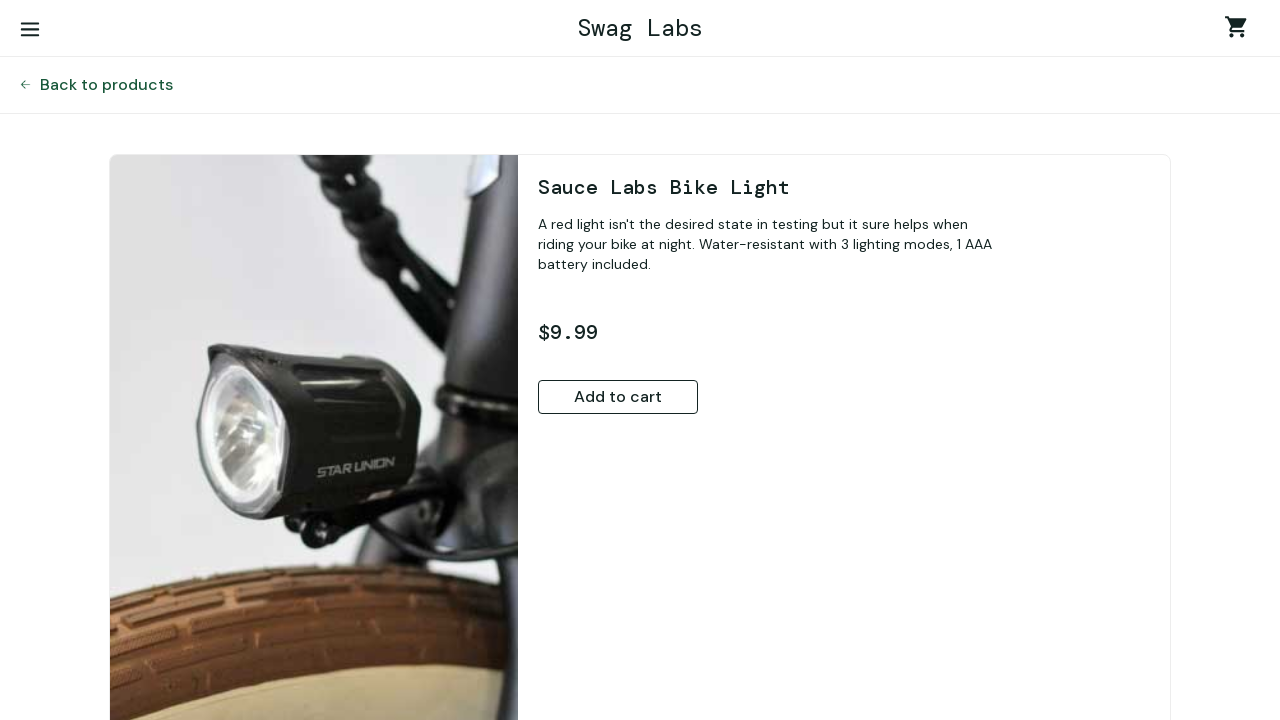

Added item 0 to cart at (618, 397) on button.btn_primary.btn_inventory
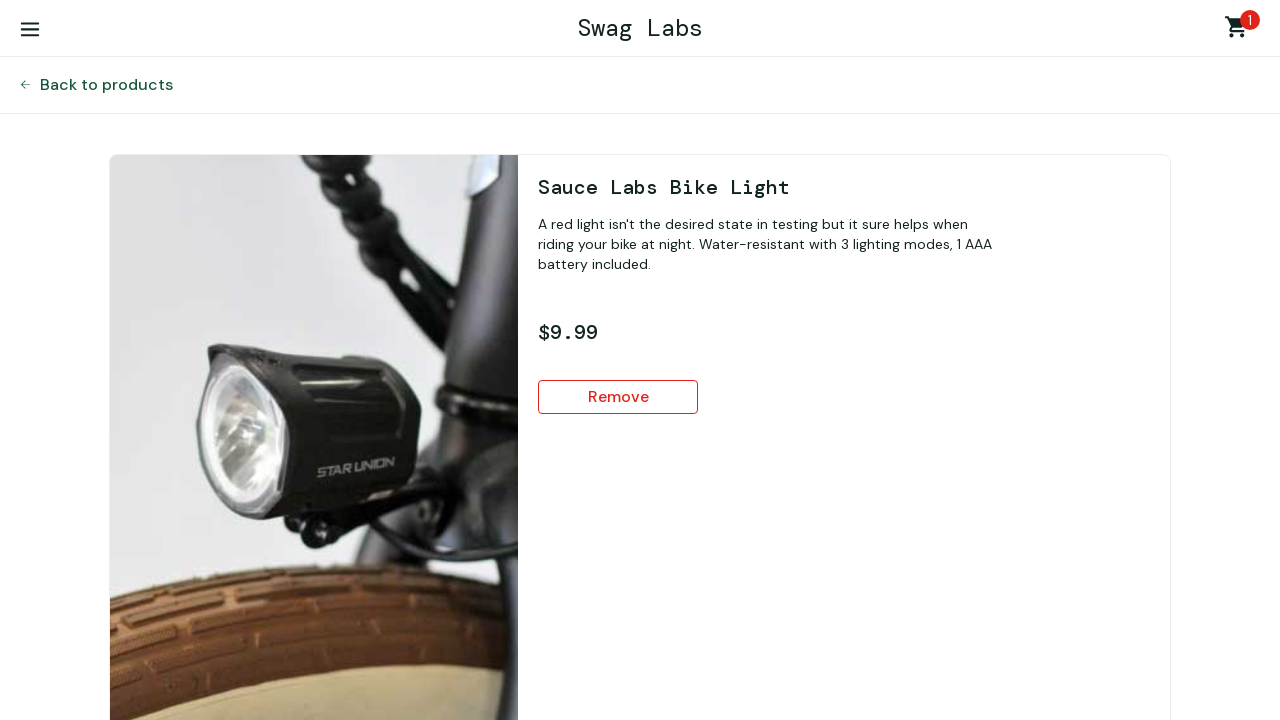

Navigated back to inventory page from item 0 details at (106, 85) on button.inventory_details_back_button
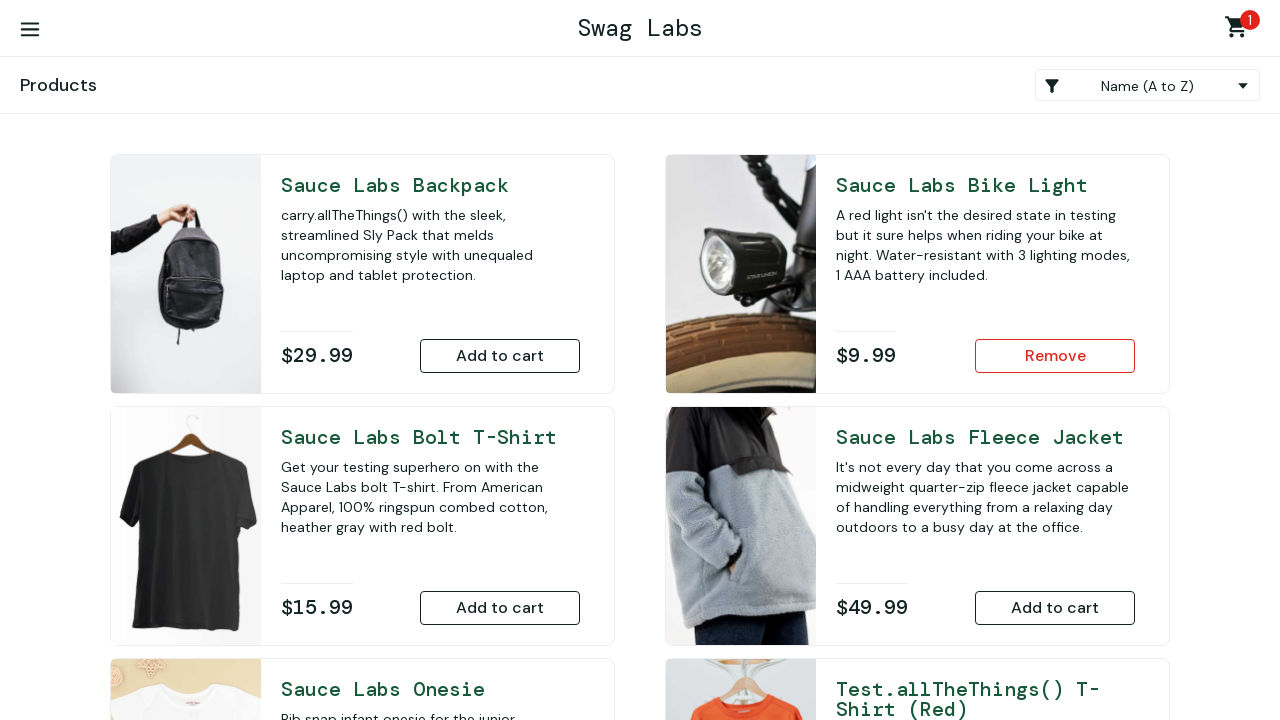

Clicked on item 1 title to navigate to details page at (430, 437) on a#item_1_title_link
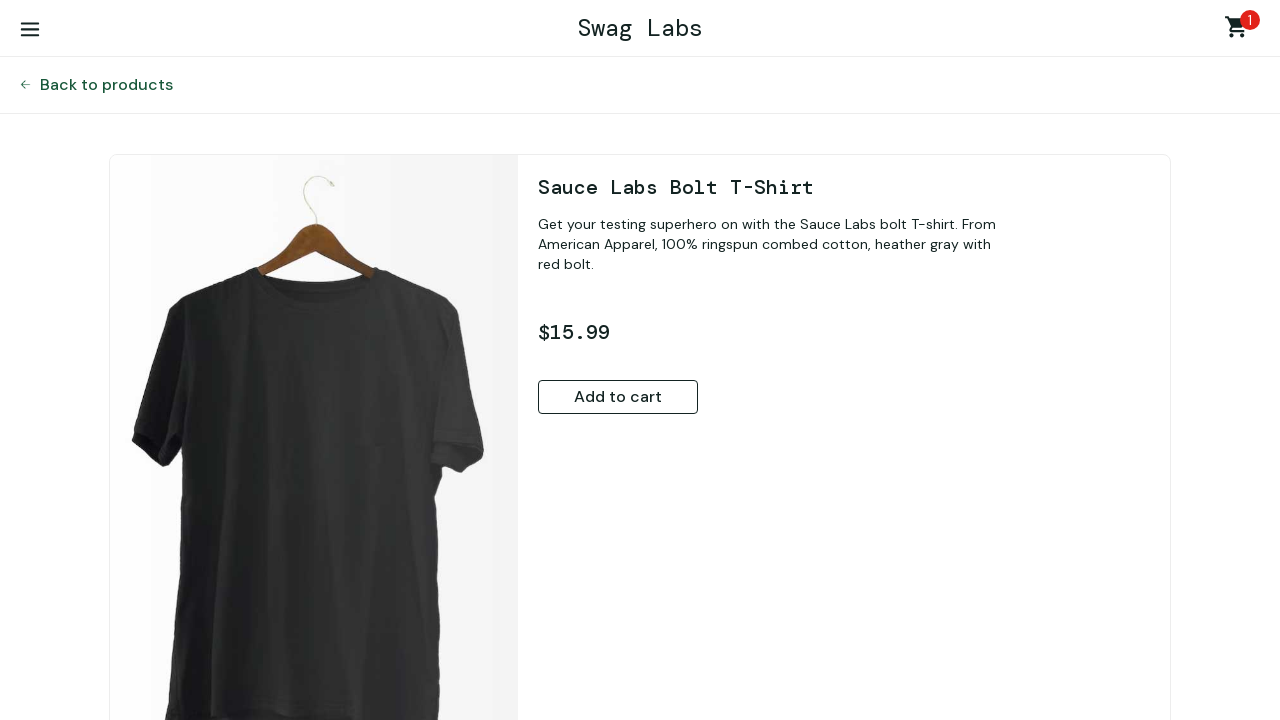

Added item 1 to cart at (618, 397) on button.btn_primary.btn_inventory
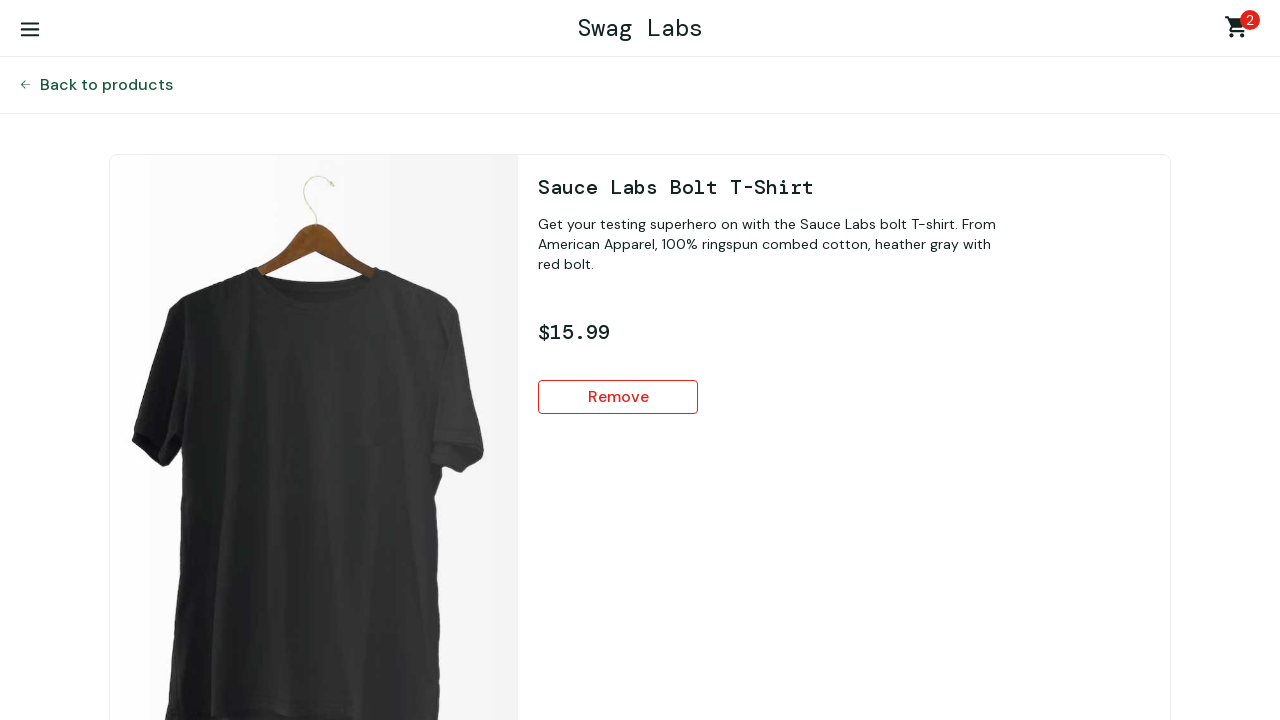

Navigated back to inventory page from item 1 details at (106, 85) on button.inventory_details_back_button
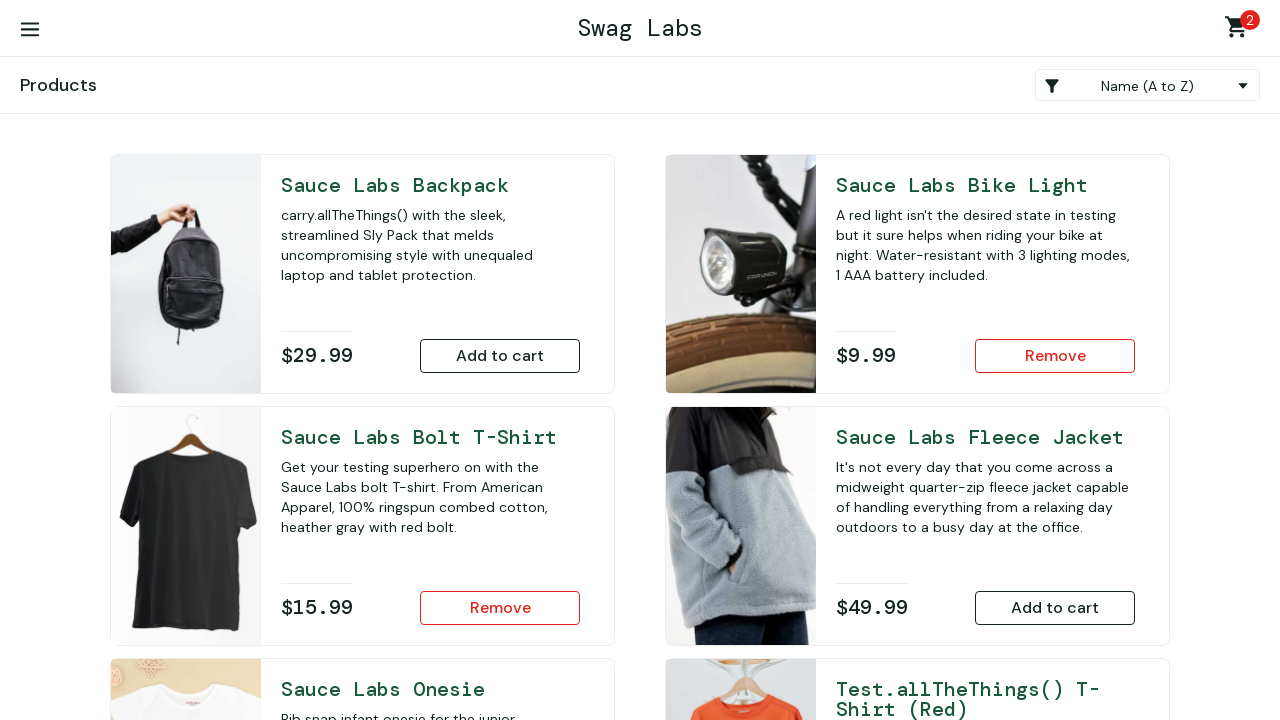

Clicked on item 2 title to navigate to details page at (430, 689) on a#item_2_title_link
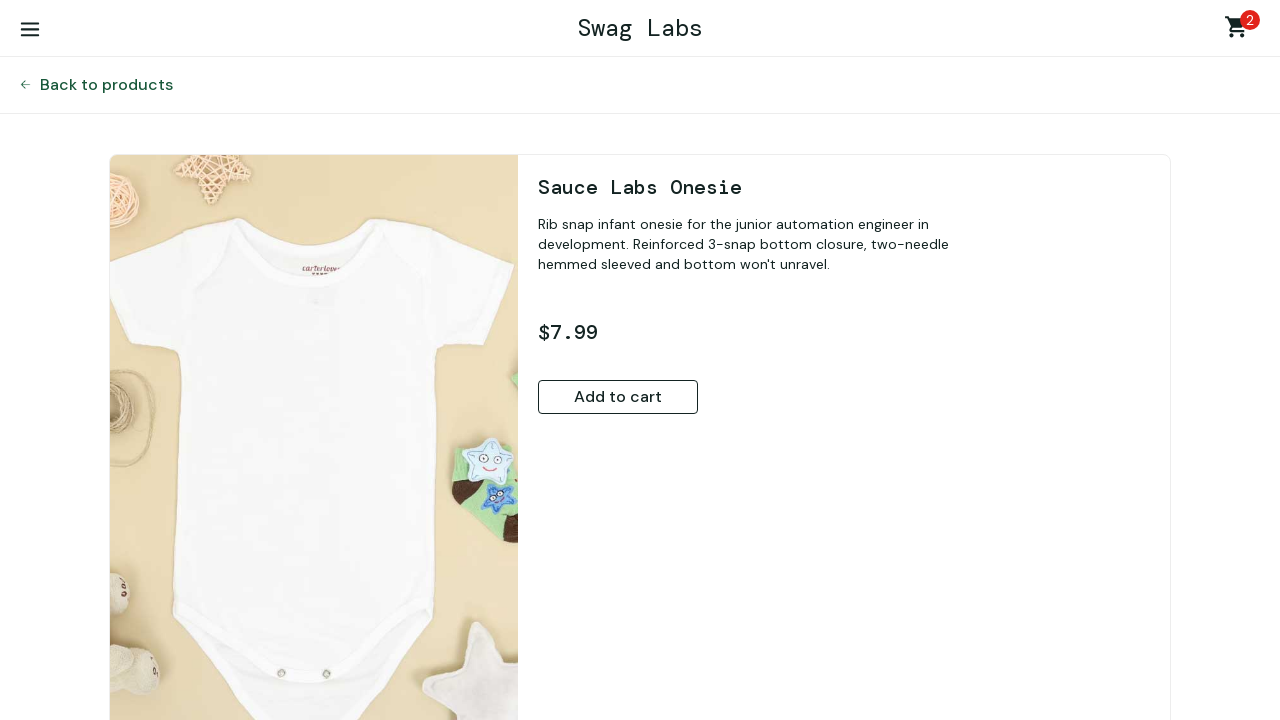

Added item 2 to cart at (618, 397) on button.btn_primary.btn_inventory
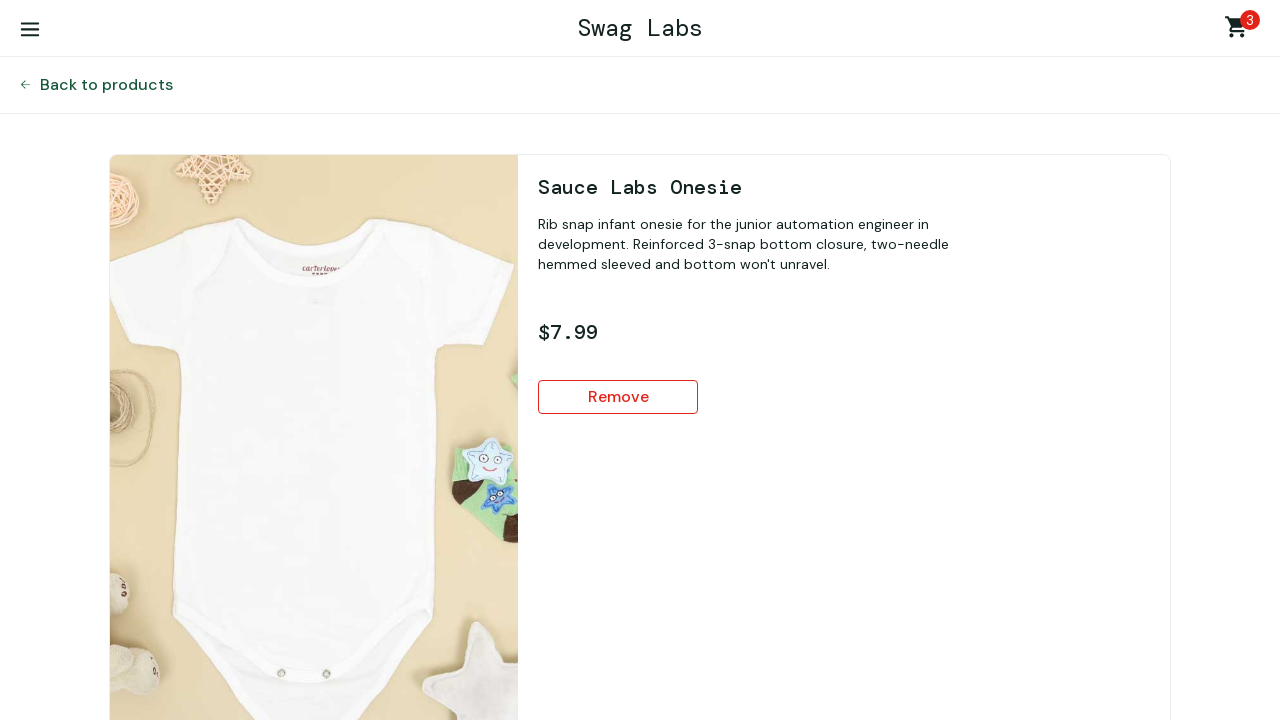

Navigated back to inventory page from item 2 details at (106, 85) on button.inventory_details_back_button
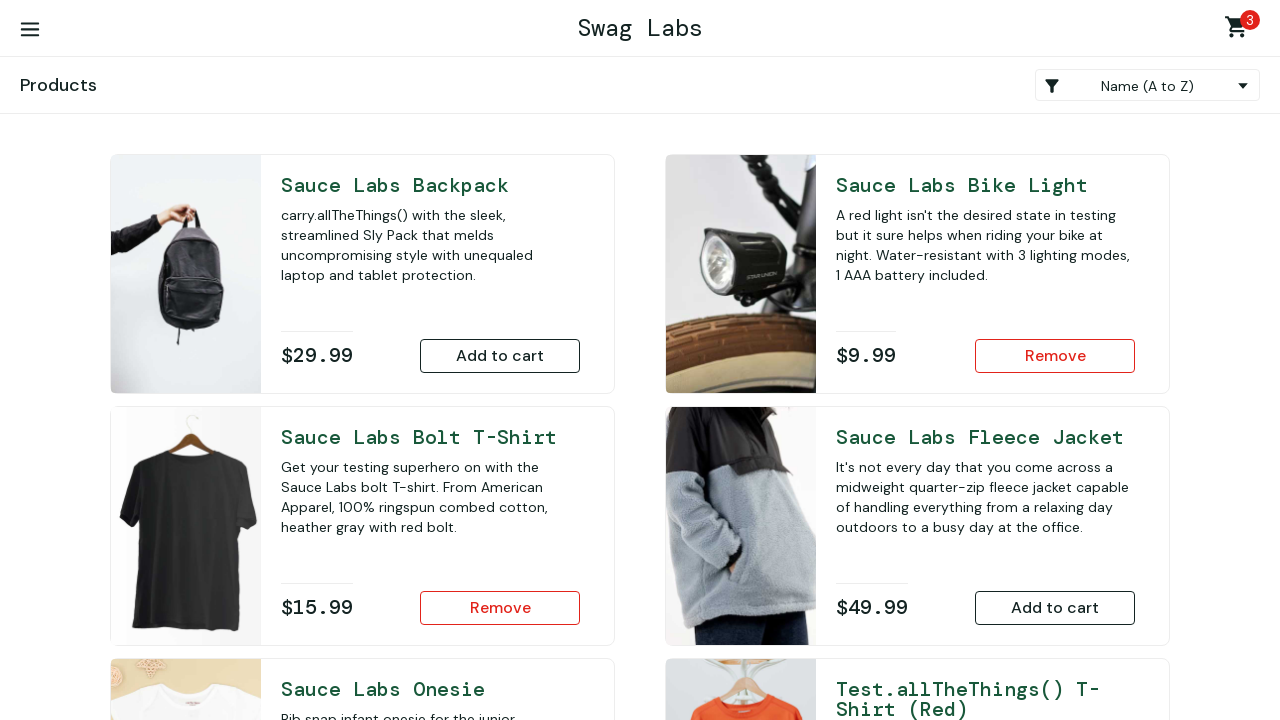

Clicked on item 3 title to navigate to details page at (985, 699) on a#item_3_title_link
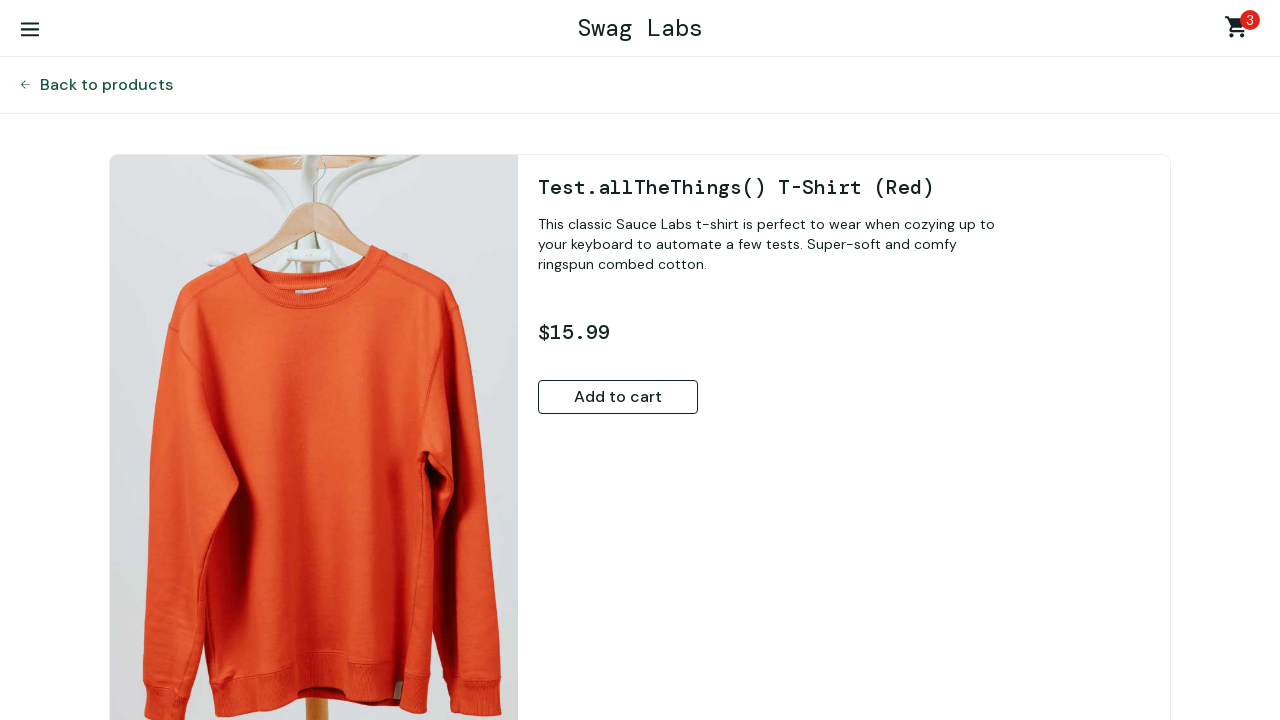

Added item 3 to cart at (618, 397) on button.btn_primary.btn_inventory
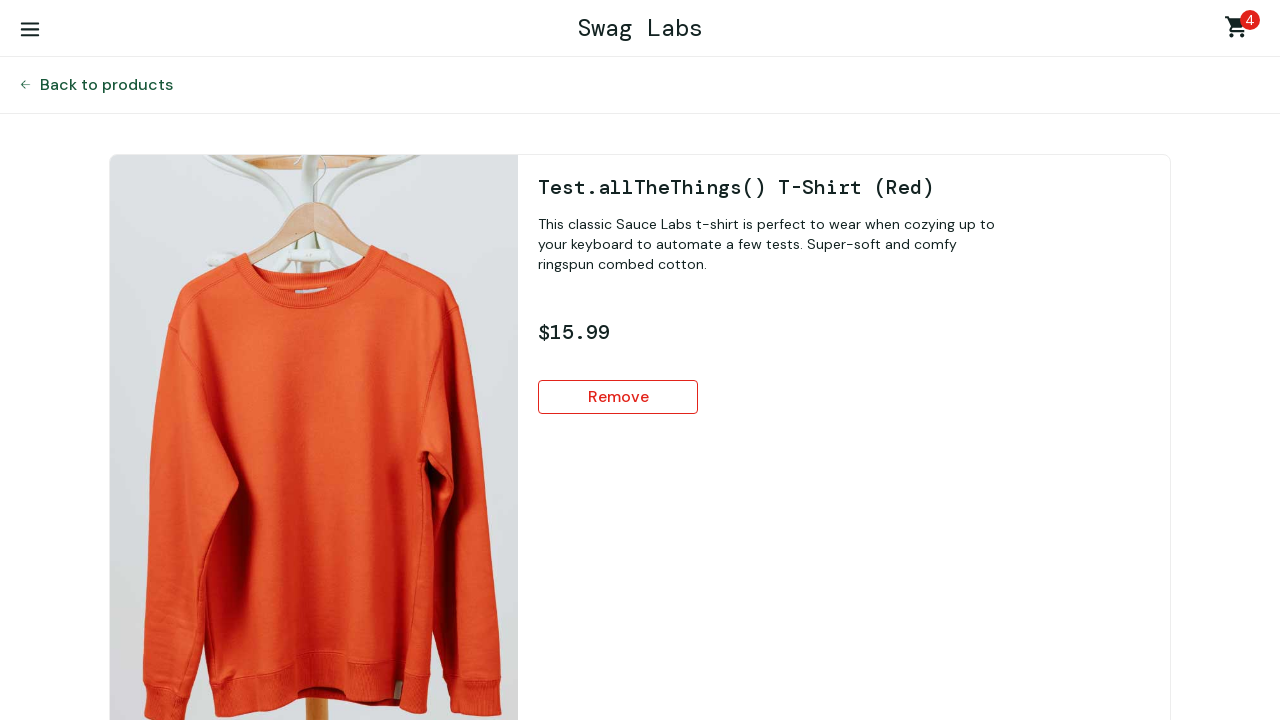

Navigated back to inventory page from item 3 details at (106, 85) on button.inventory_details_back_button
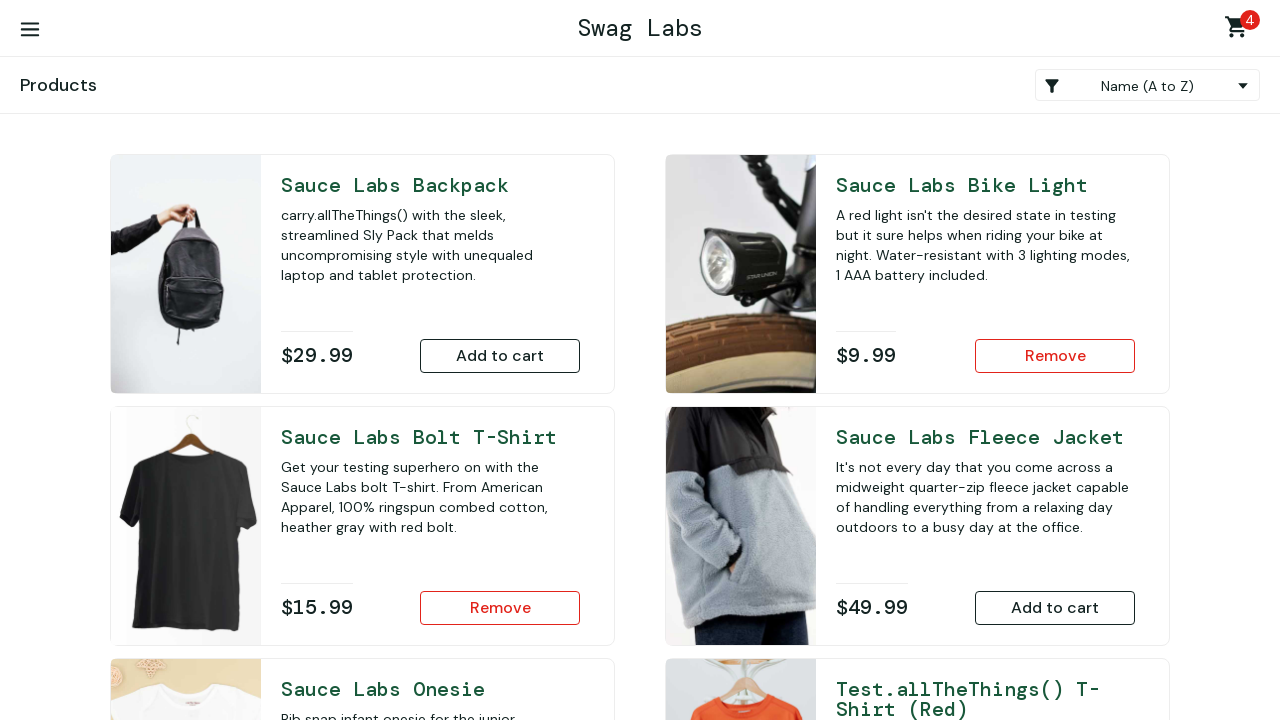

Clicked on item 4 title to navigate to details page at (430, 185) on a#item_4_title_link
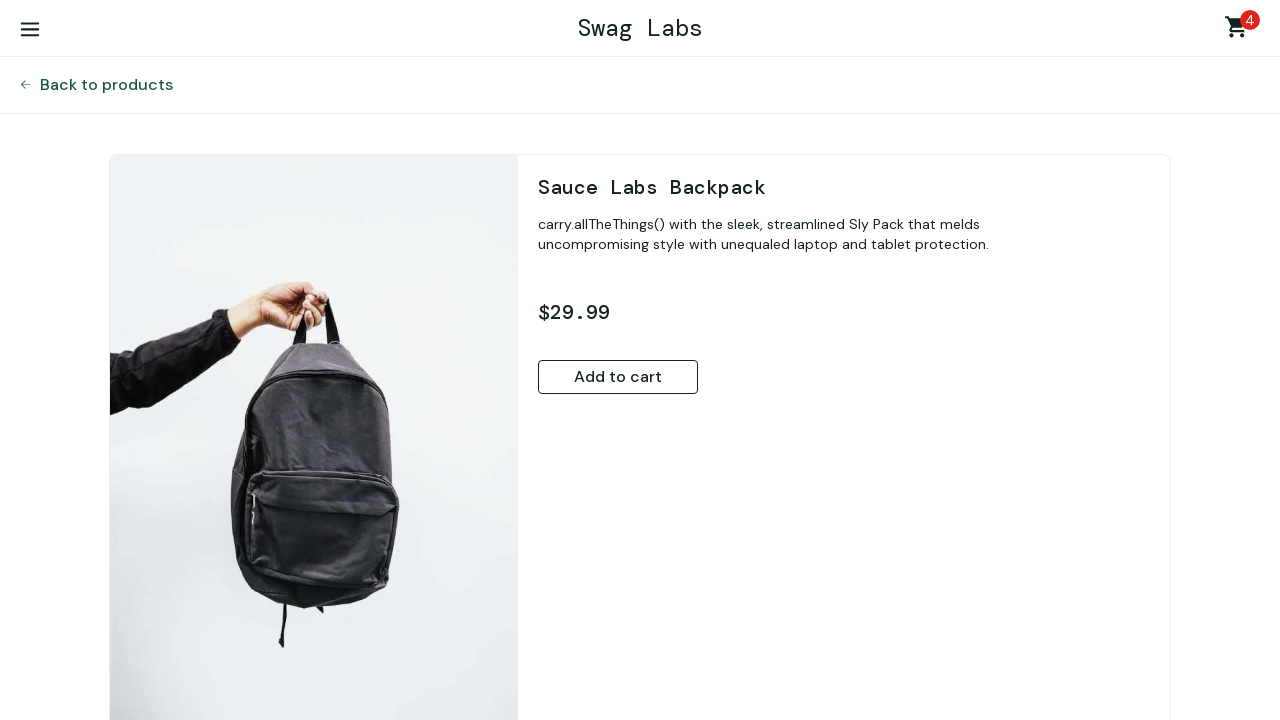

Added item 4 to cart at (618, 377) on button.btn_primary.btn_inventory
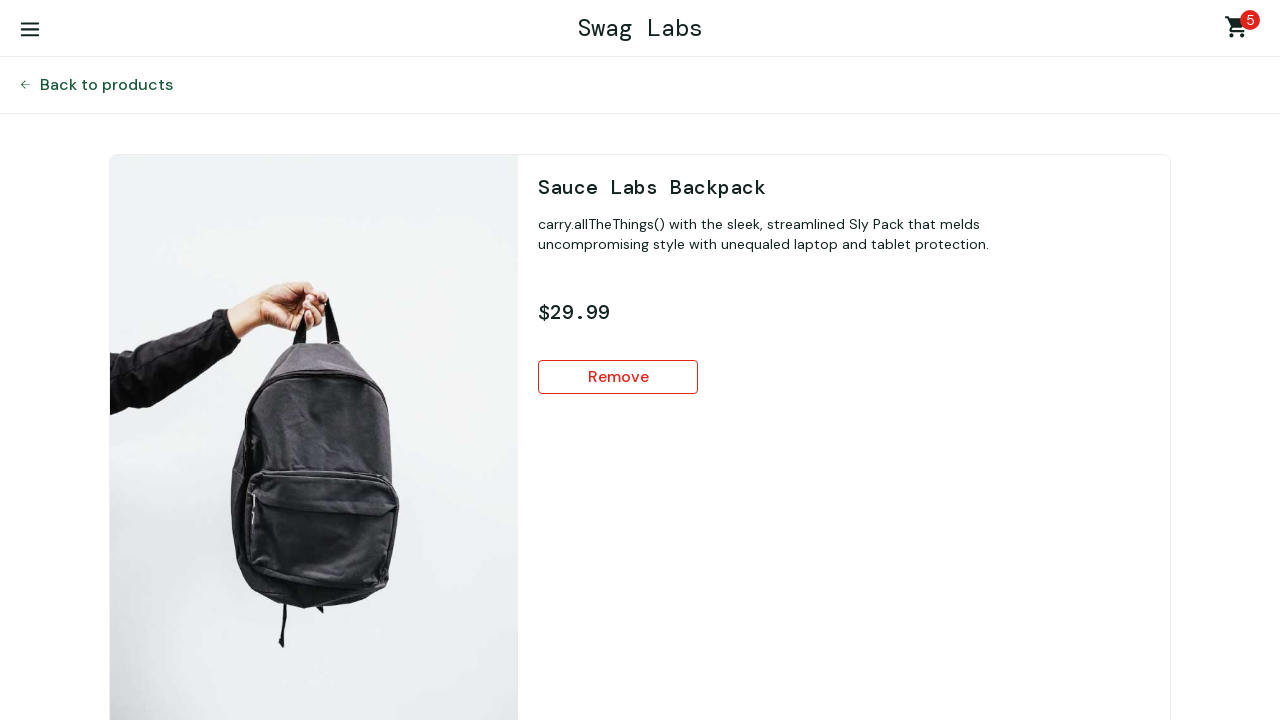

Navigated back to inventory page from item 4 details at (106, 85) on button.inventory_details_back_button
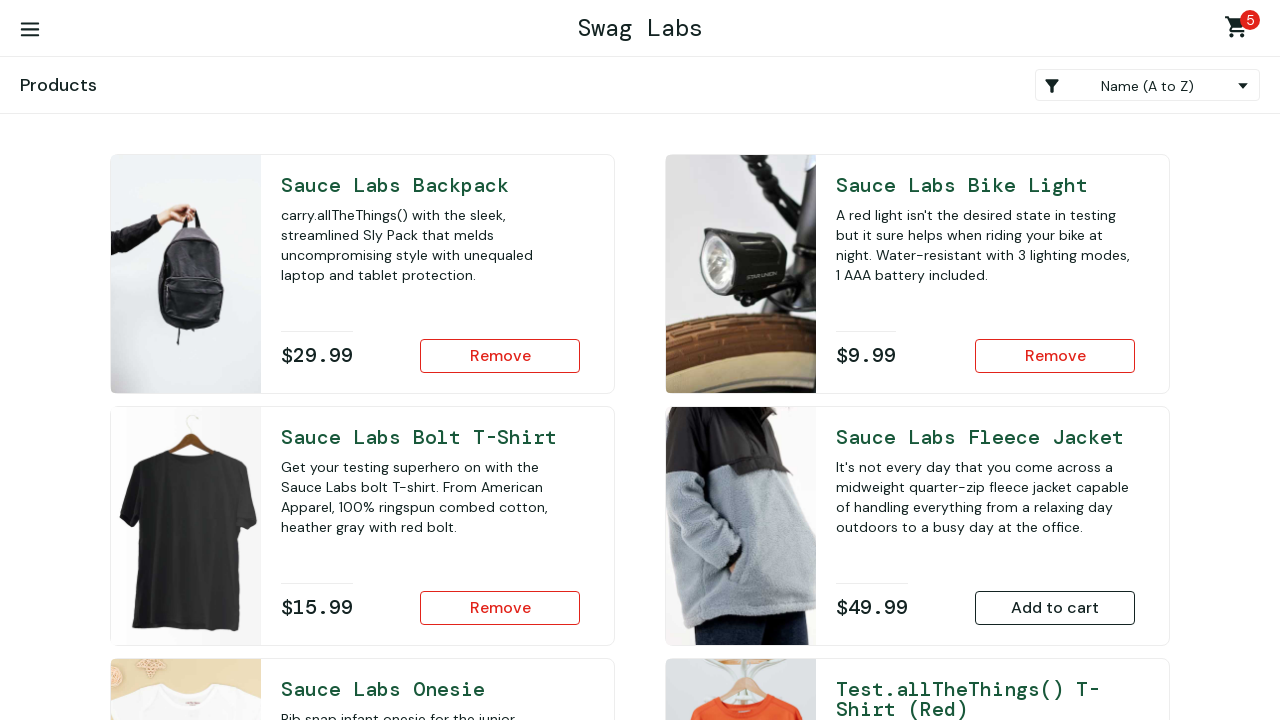

Clicked on item 5 title to navigate to details page at (985, 437) on a#item_5_title_link
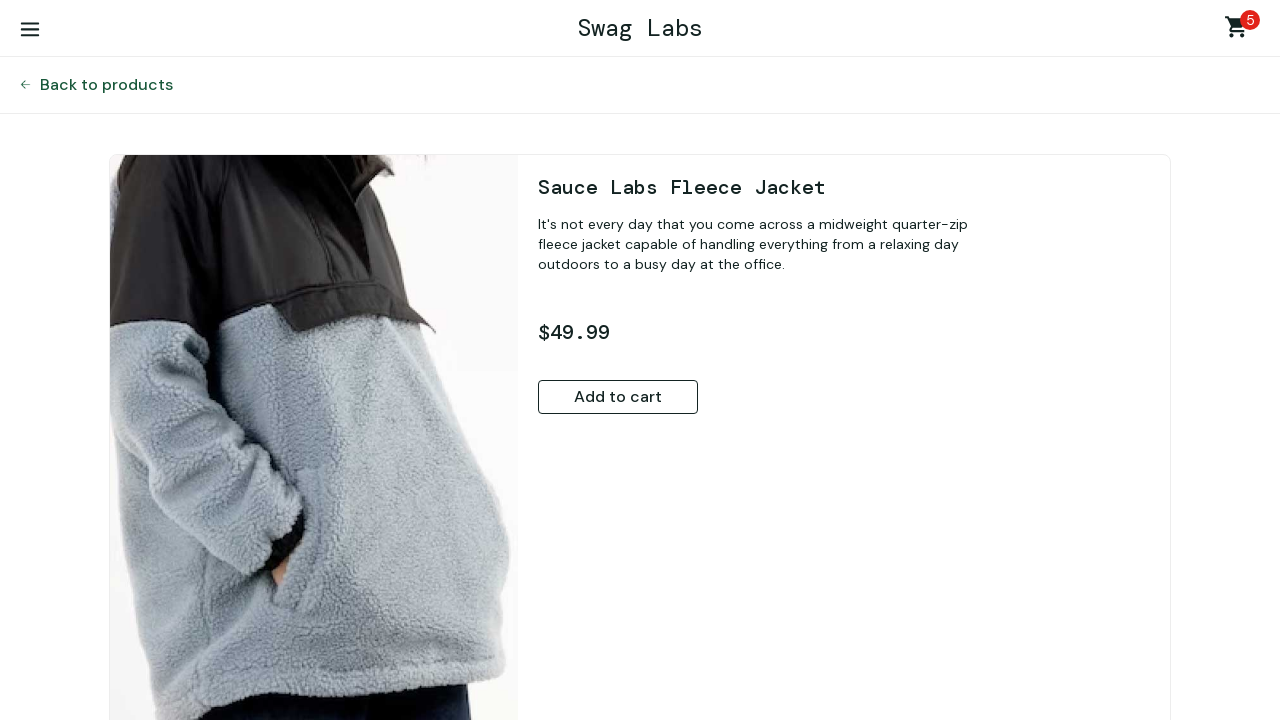

Added item 5 to cart at (618, 397) on button.btn_primary.btn_inventory
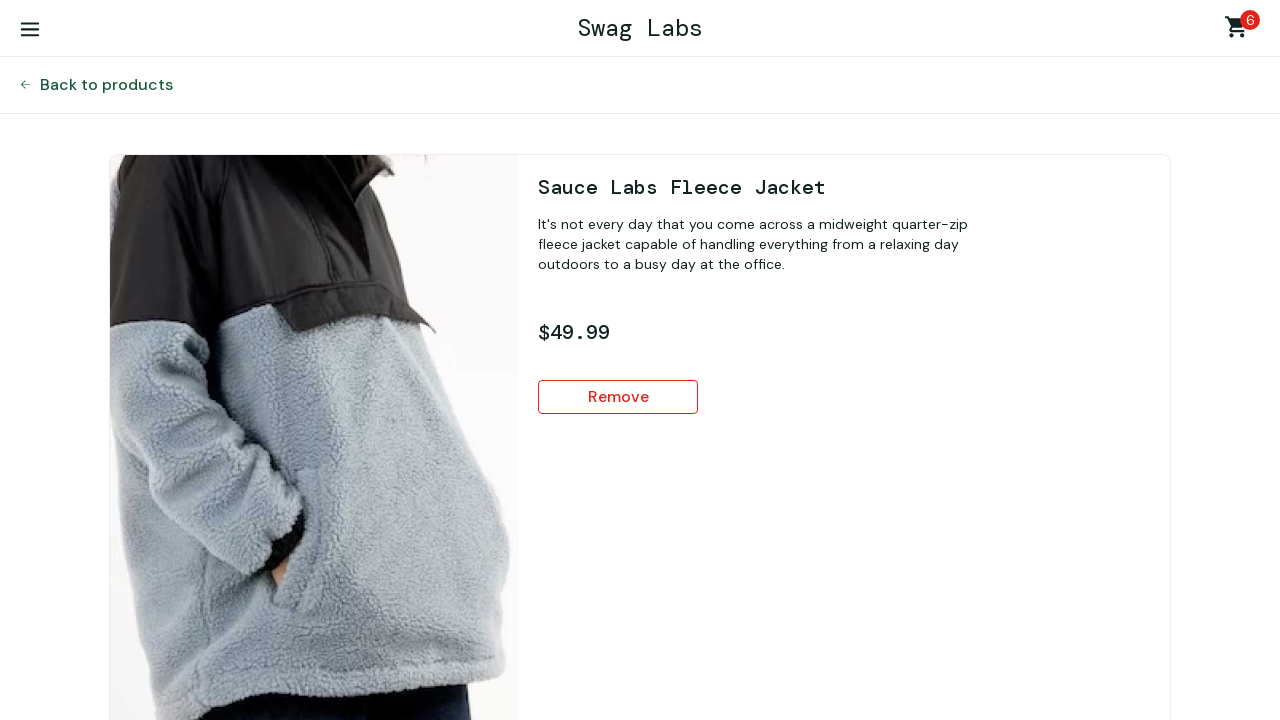

Navigated back to inventory page from item 5 details at (106, 85) on button.inventory_details_back_button
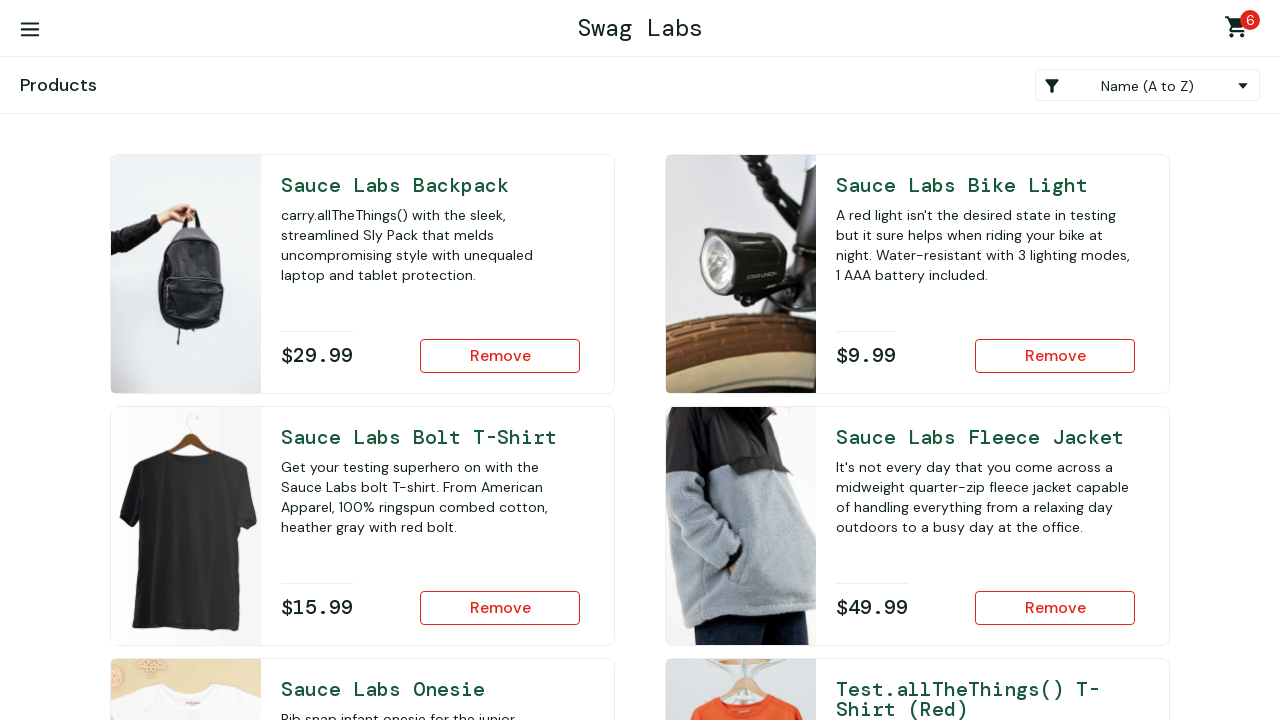

Clicked on item 0 title to navigate to details page at (985, 185) on a#item_0_title_link
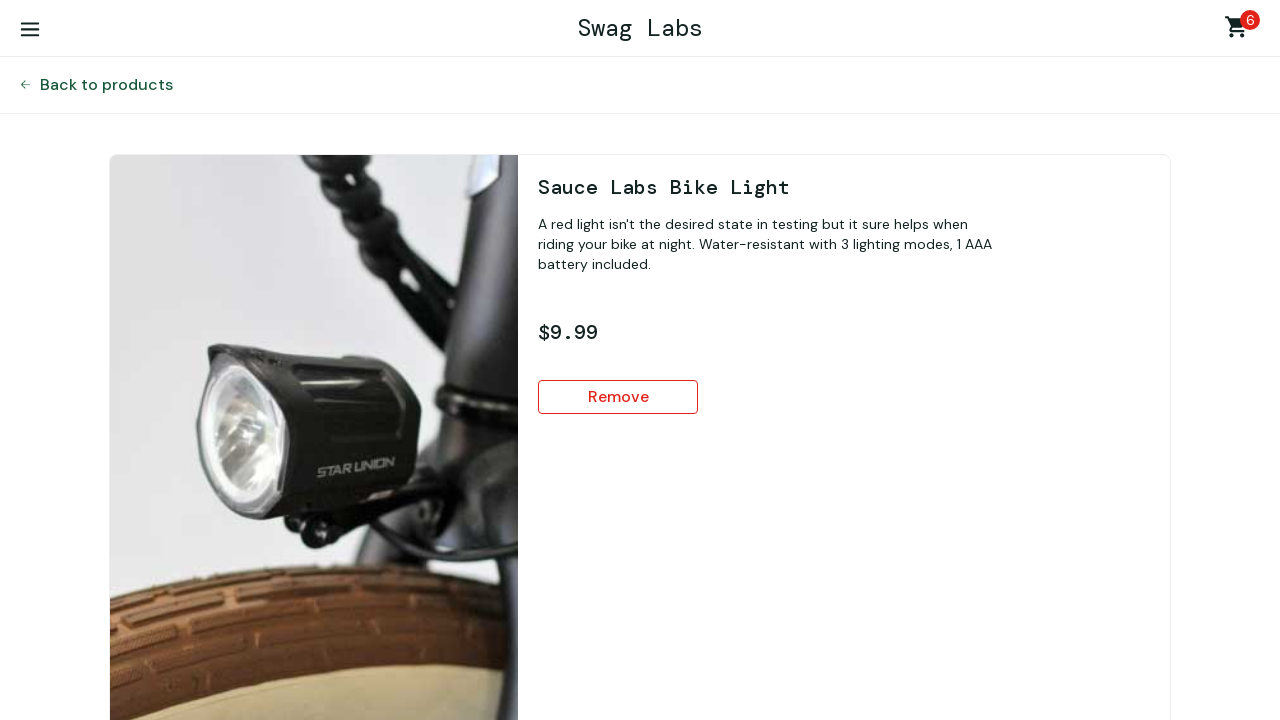

Removed item 0 from cart at (618, 397) on button.btn_secondary.btn_inventory
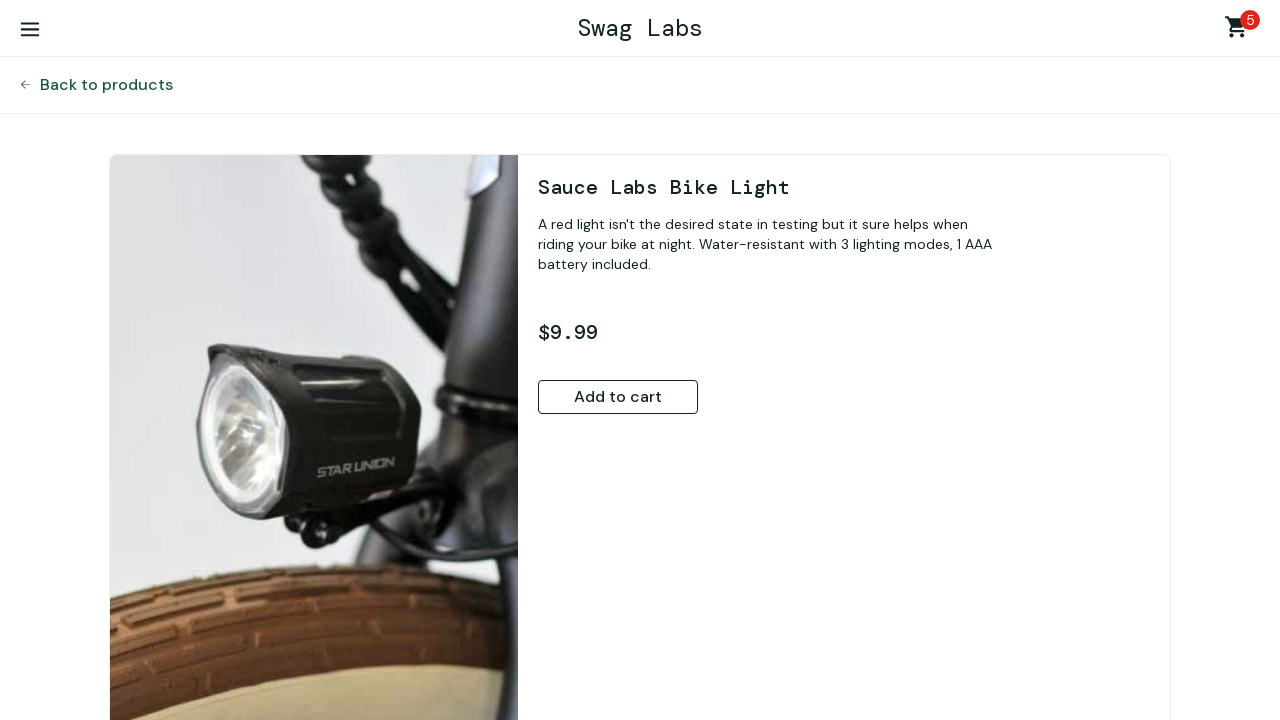

Navigated back to inventory page from item 0 details at (106, 85) on button.inventory_details_back_button
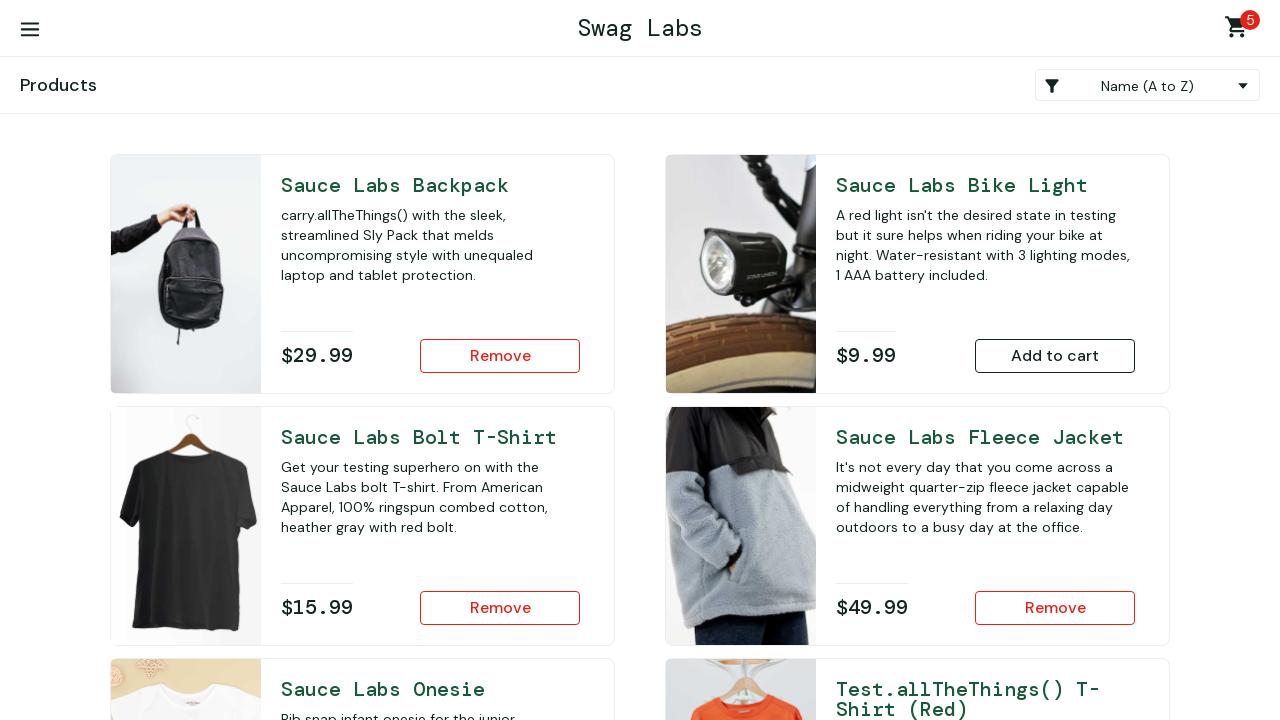

Clicked on item 1 title to navigate to details page at (430, 437) on a#item_1_title_link
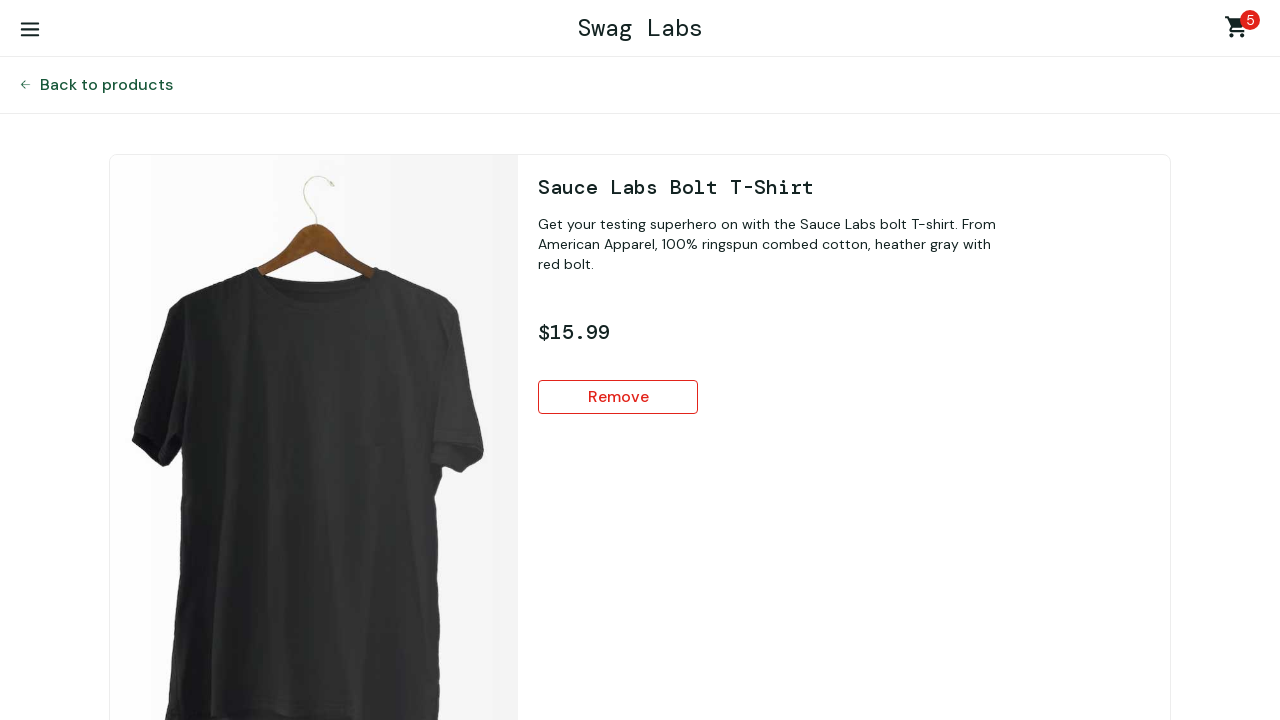

Removed item 1 from cart at (618, 397) on button.btn_secondary.btn_inventory
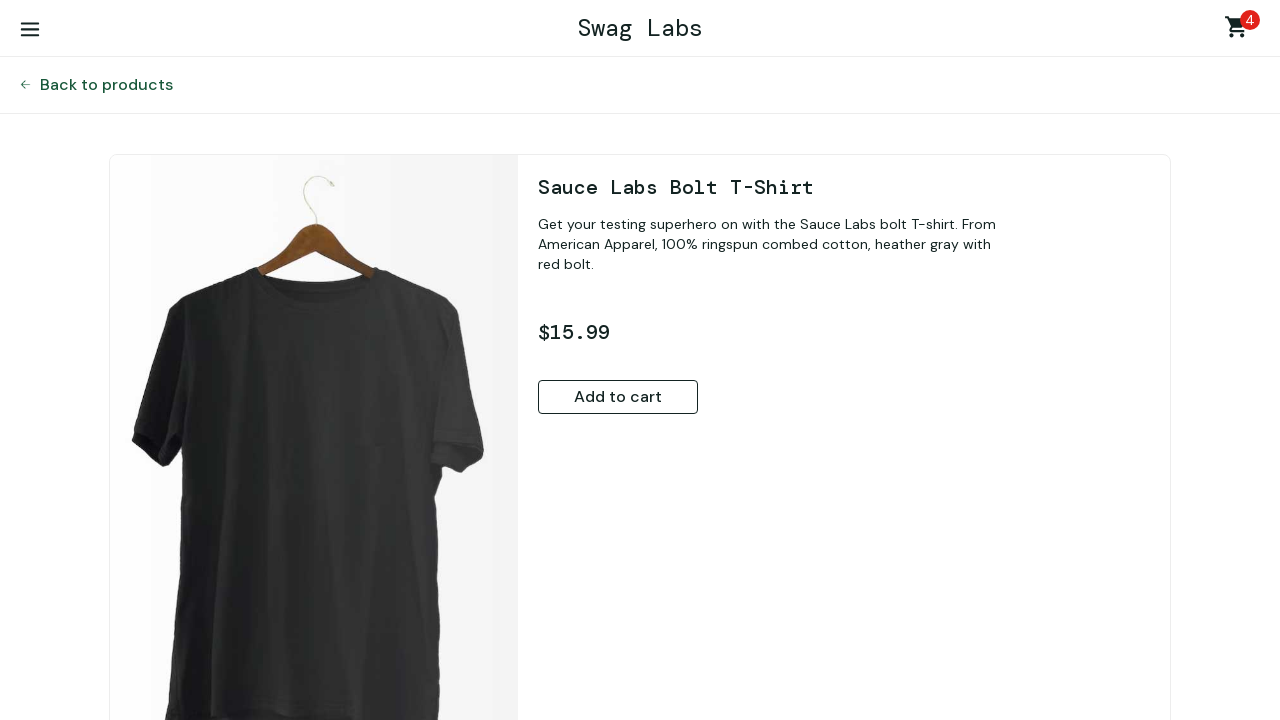

Navigated back to inventory page from item 1 details at (106, 85) on button.inventory_details_back_button
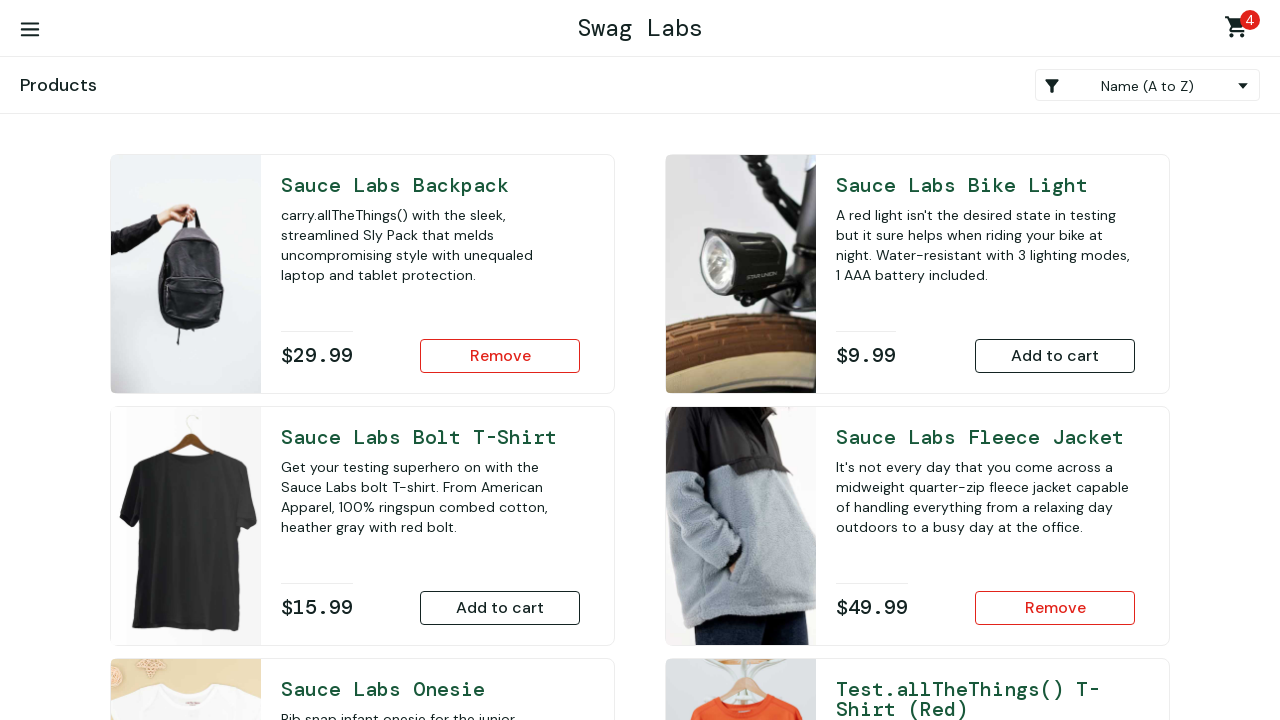

Clicked on item 2 title to navigate to details page at (430, 689) on a#item_2_title_link
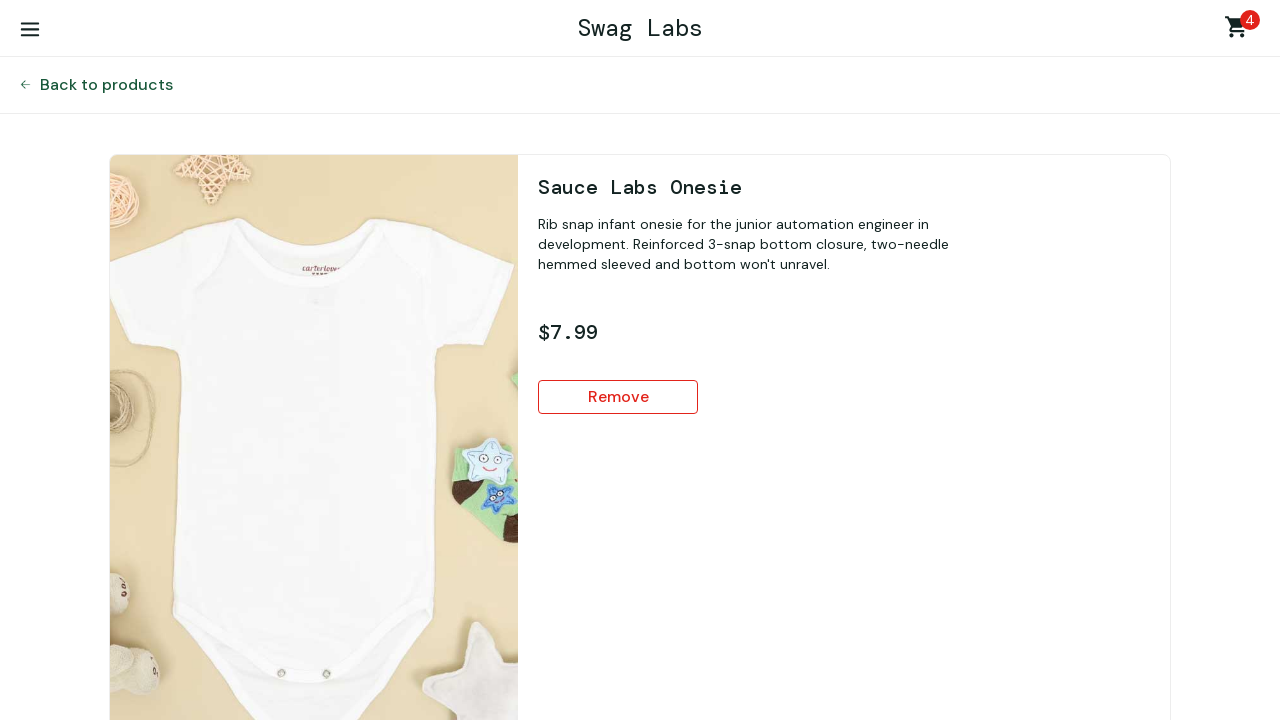

Removed item 2 from cart at (618, 397) on button.btn_secondary.btn_inventory
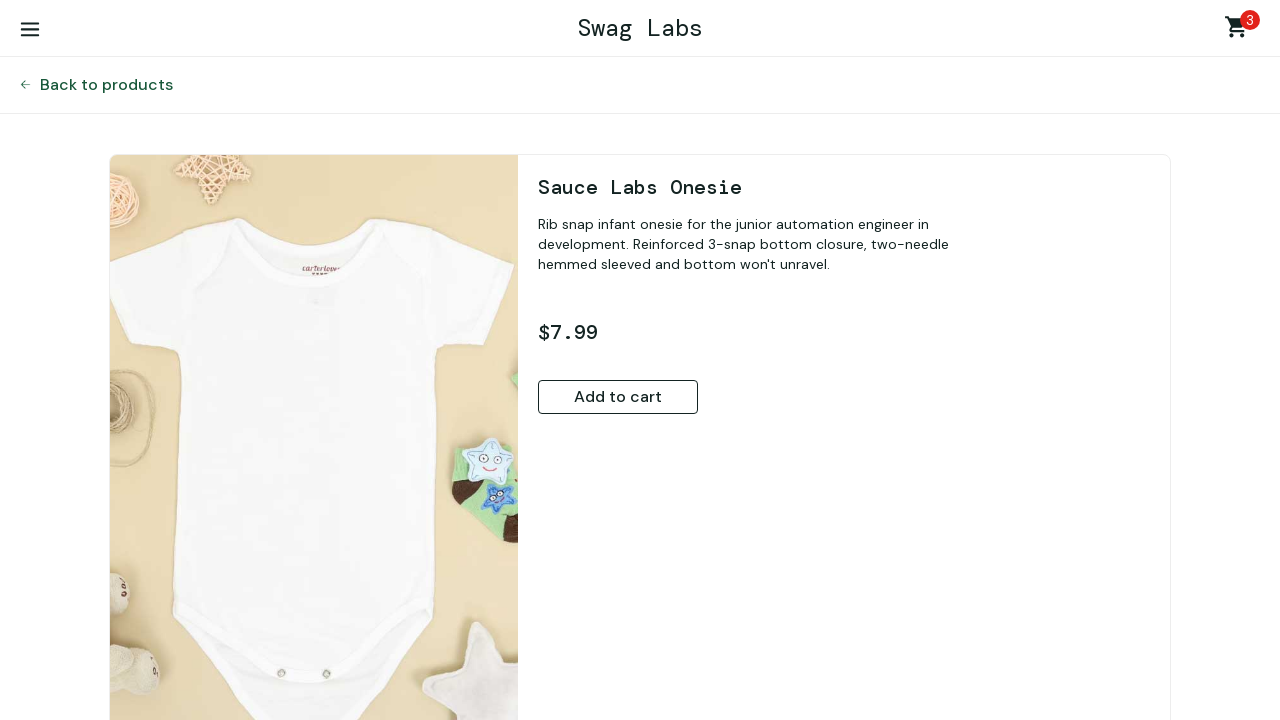

Navigated back to inventory page from item 2 details at (106, 85) on button.inventory_details_back_button
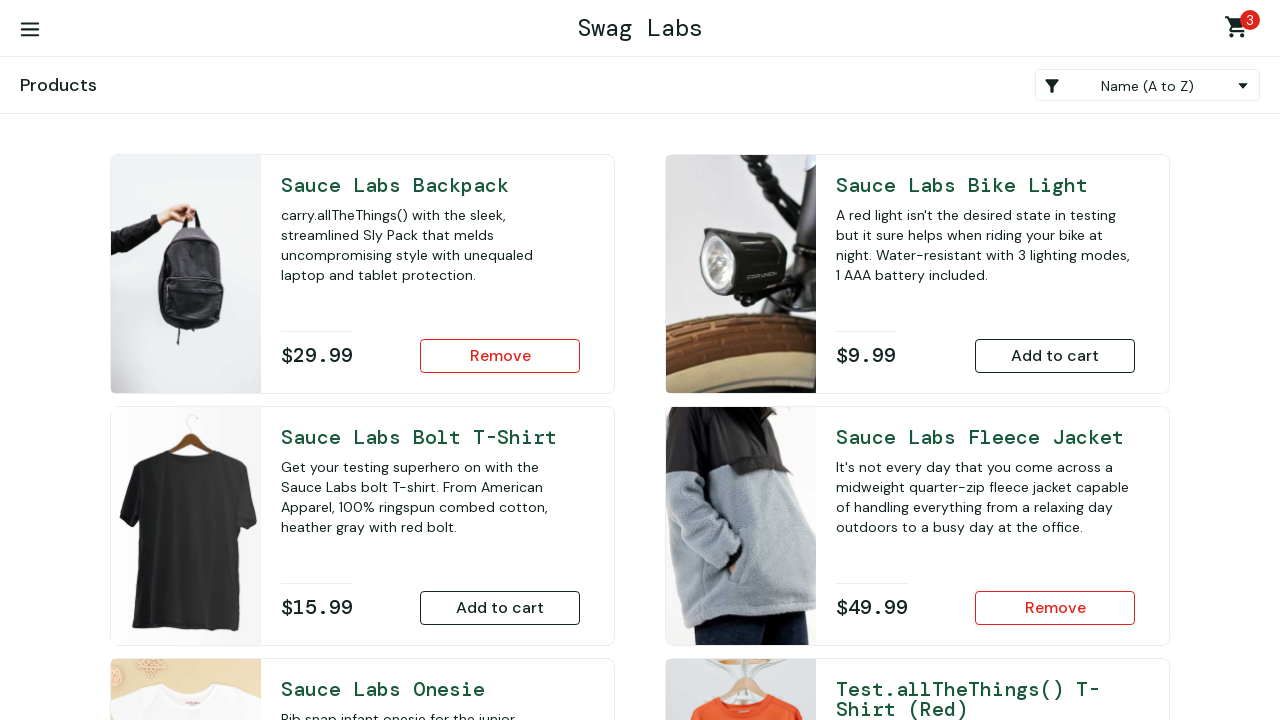

Clicked on item 3 title to navigate to details page at (985, 699) on a#item_3_title_link
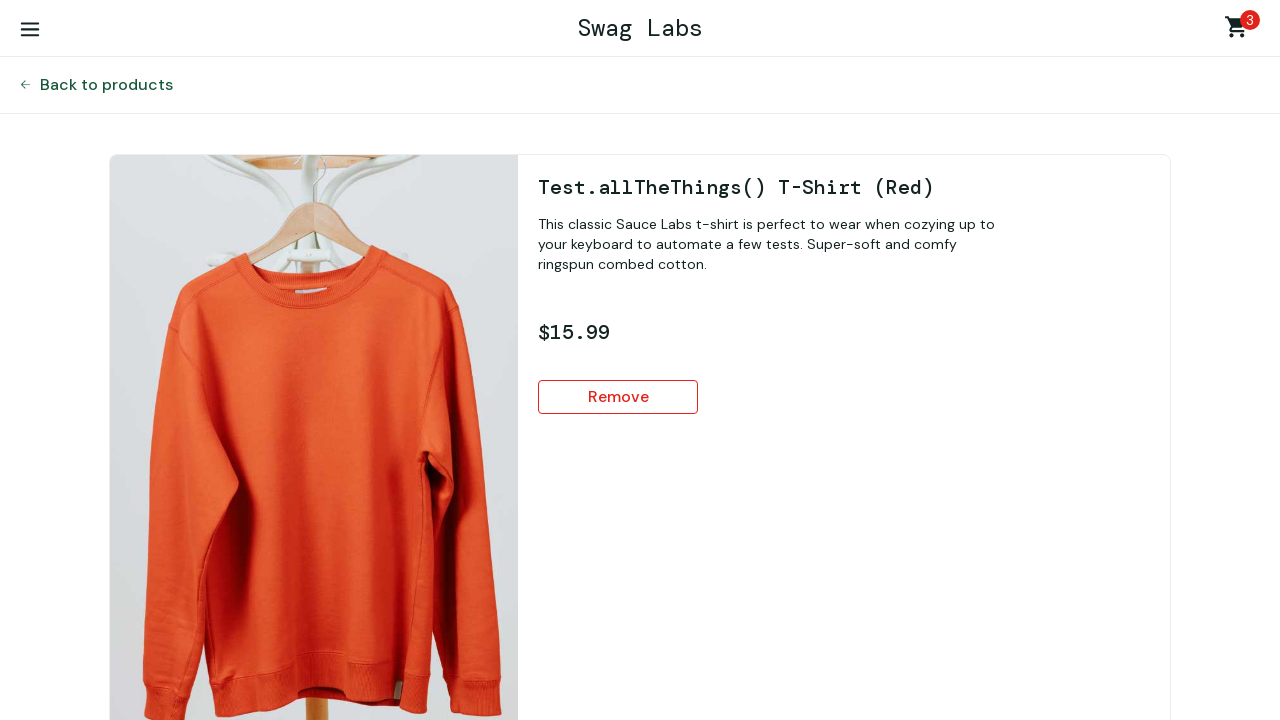

Removed item 3 from cart at (618, 397) on button.btn_secondary.btn_inventory
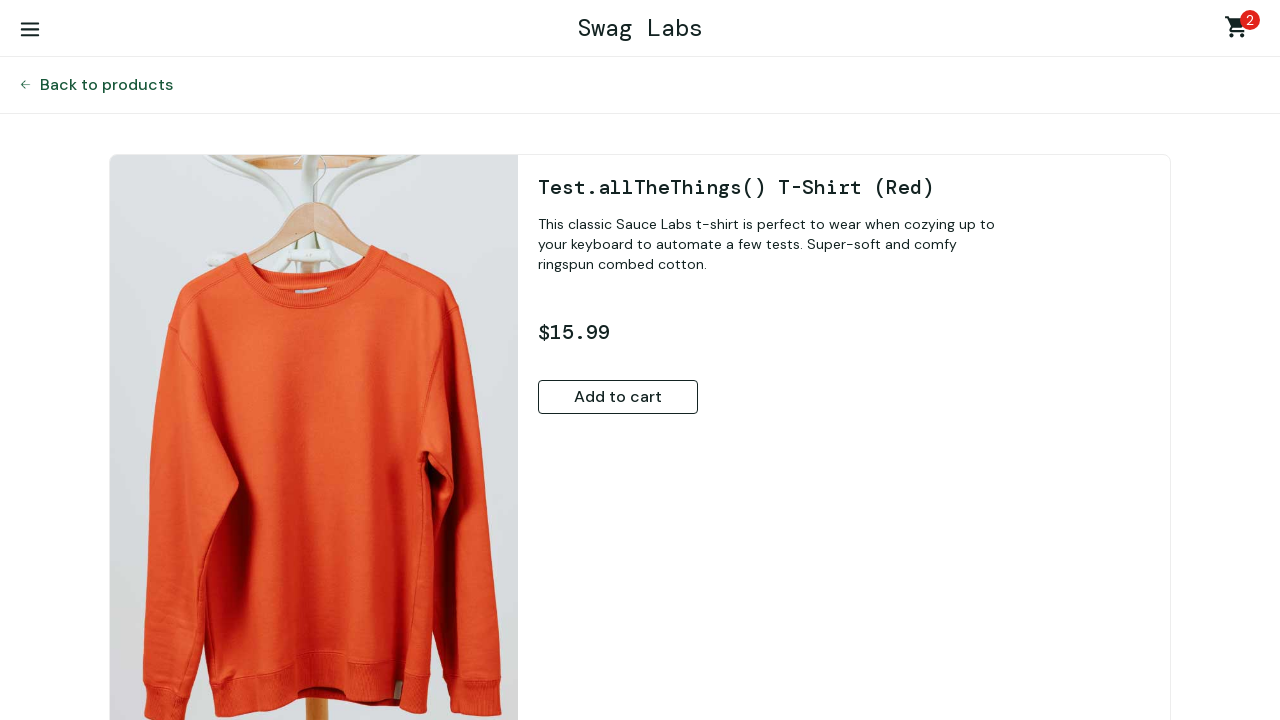

Navigated back to inventory page from item 3 details at (106, 85) on button.inventory_details_back_button
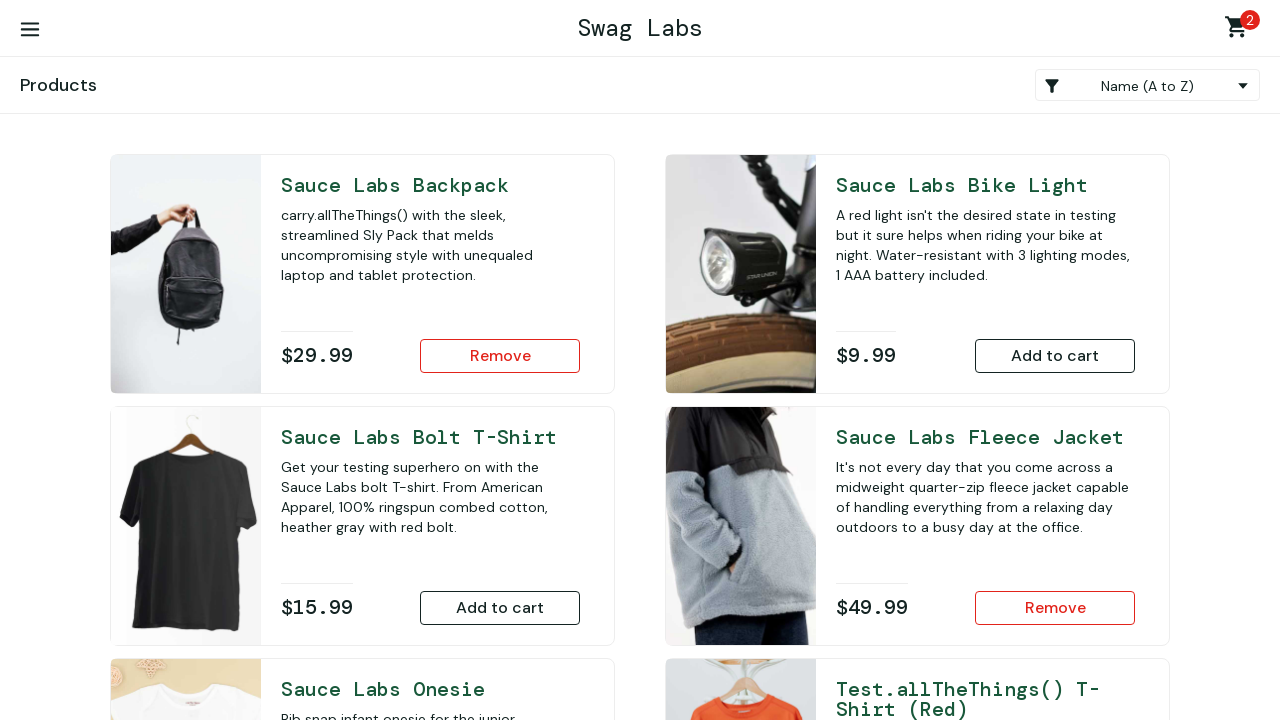

Clicked on item 4 title to navigate to details page at (430, 185) on a#item_4_title_link
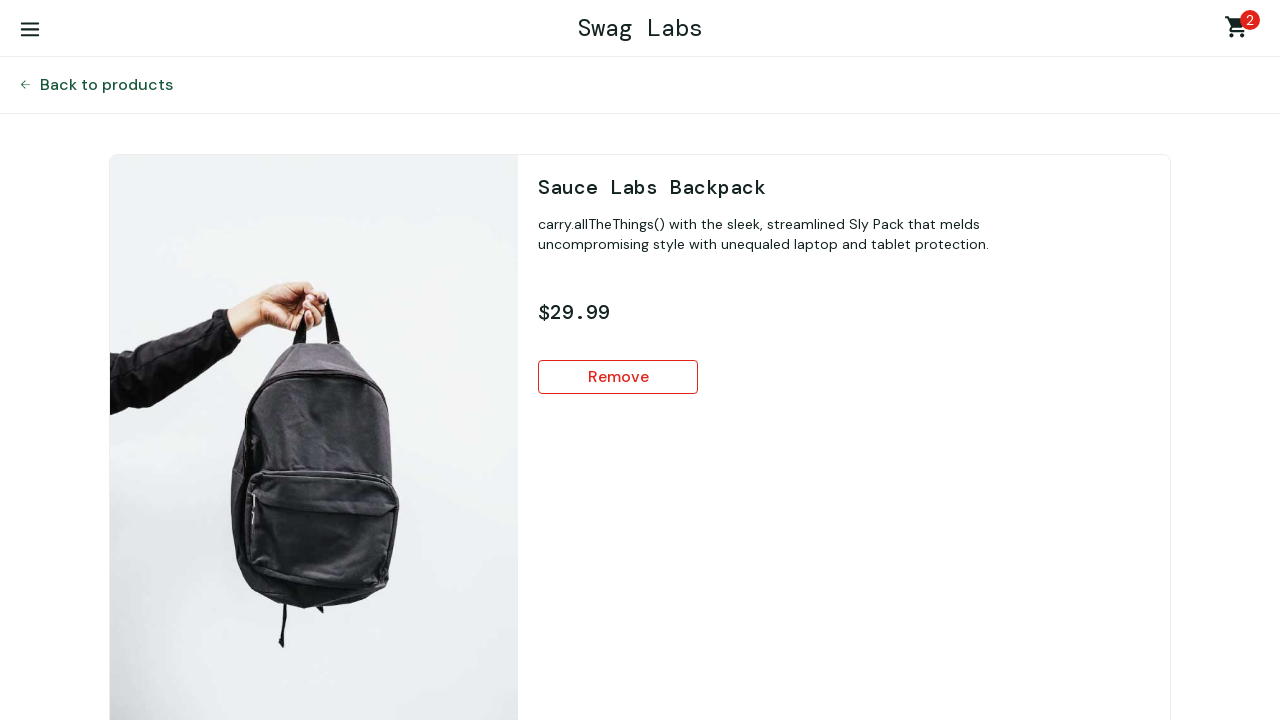

Removed item 4 from cart at (618, 377) on button.btn_secondary.btn_inventory
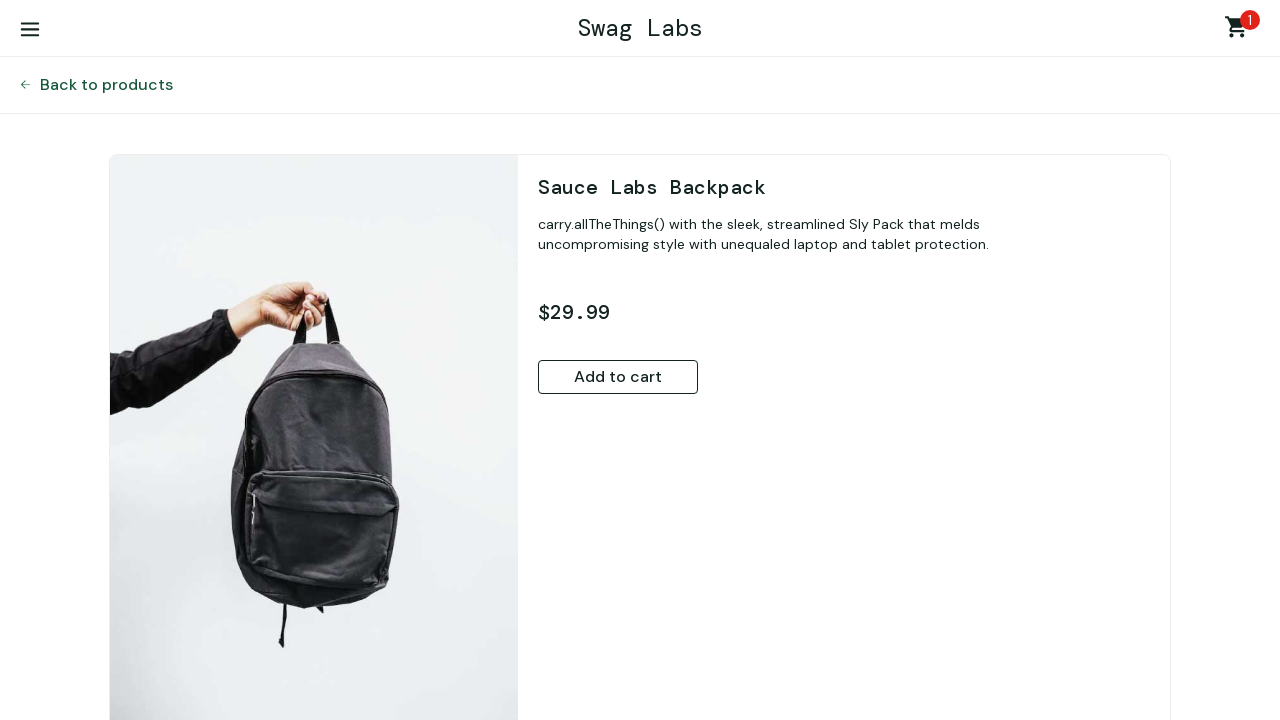

Navigated back to inventory page from item 4 details at (106, 85) on button.inventory_details_back_button
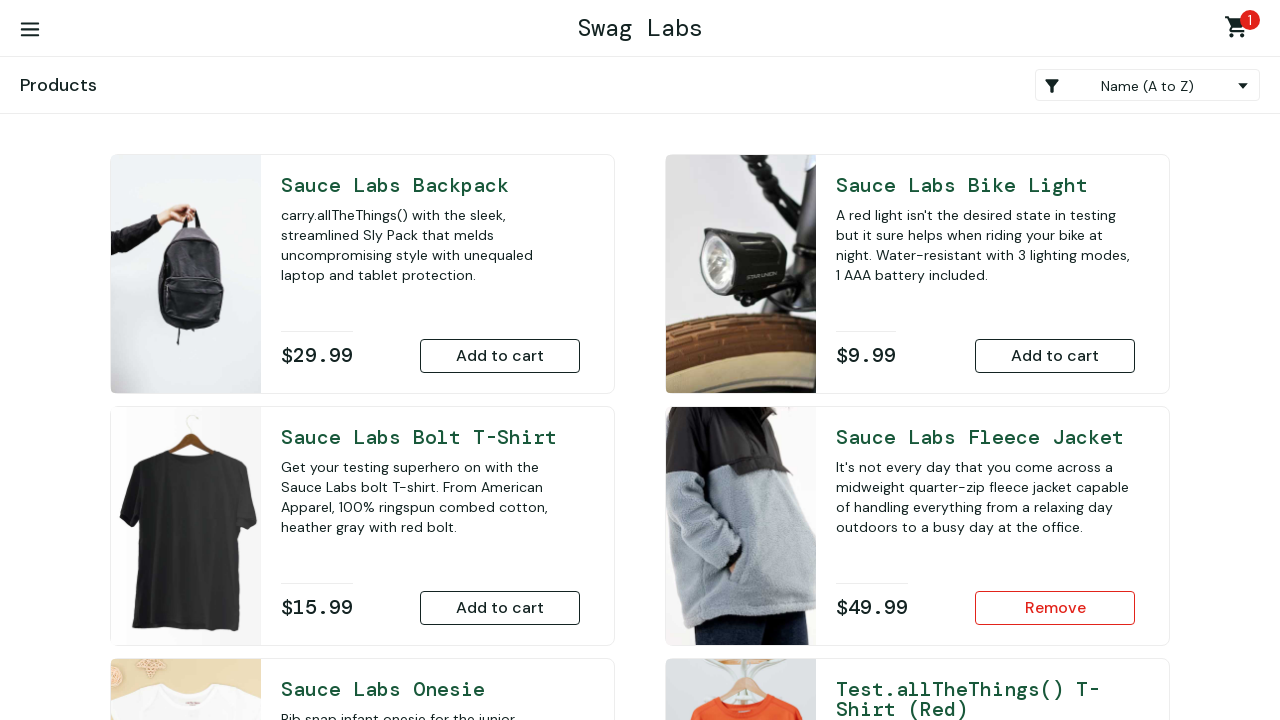

Clicked on item 5 title to navigate to details page at (985, 437) on a#item_5_title_link
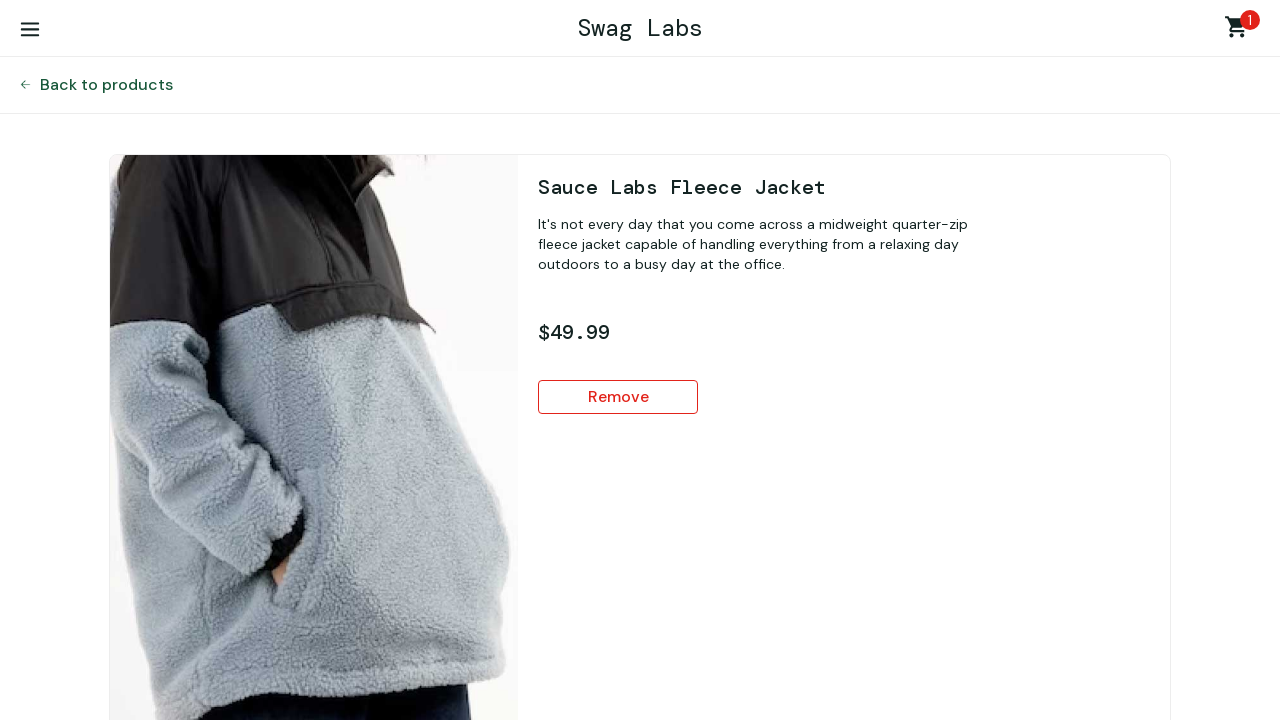

Removed item 5 from cart at (618, 397) on button.btn_secondary.btn_inventory
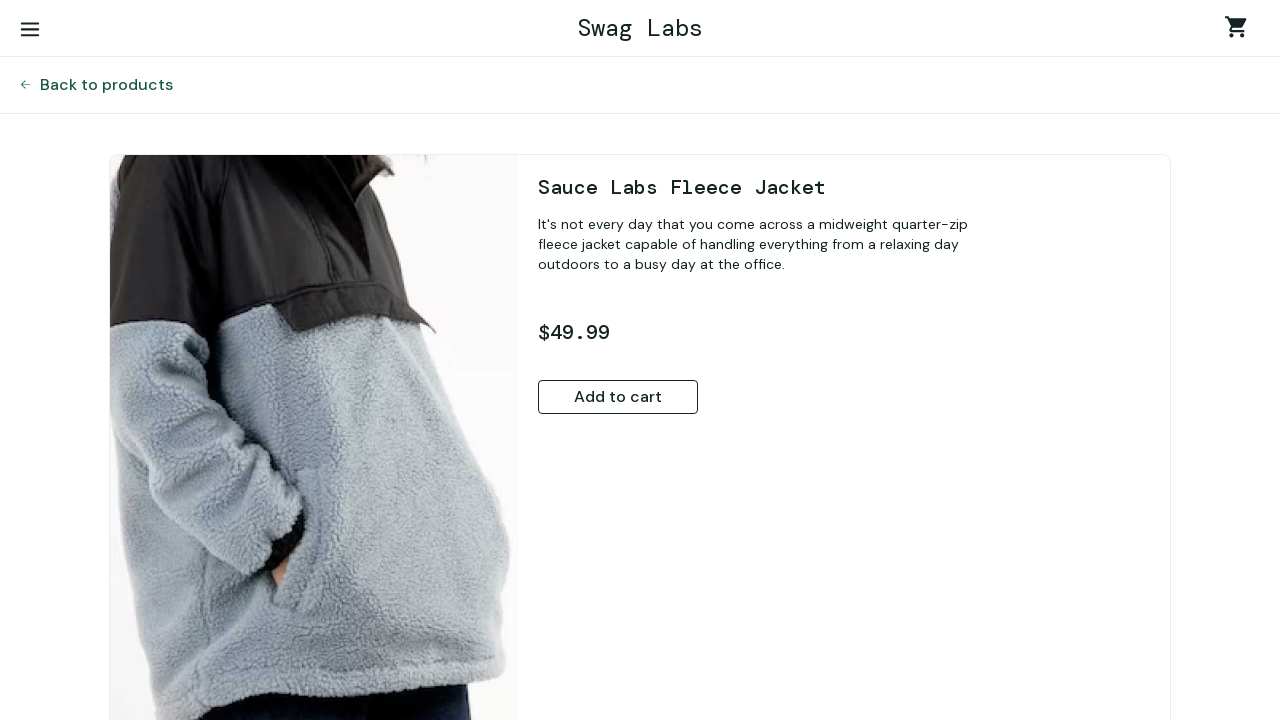

Navigated back to inventory page from item 5 details at (106, 85) on button.inventory_details_back_button
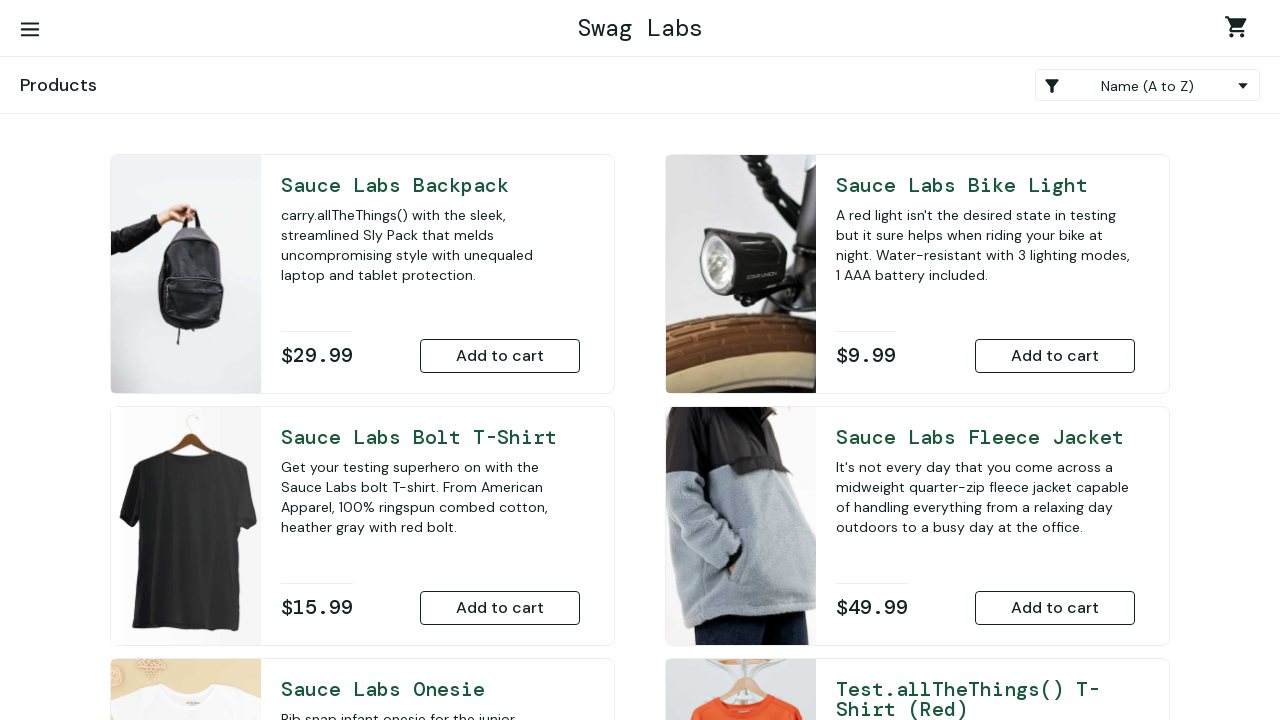

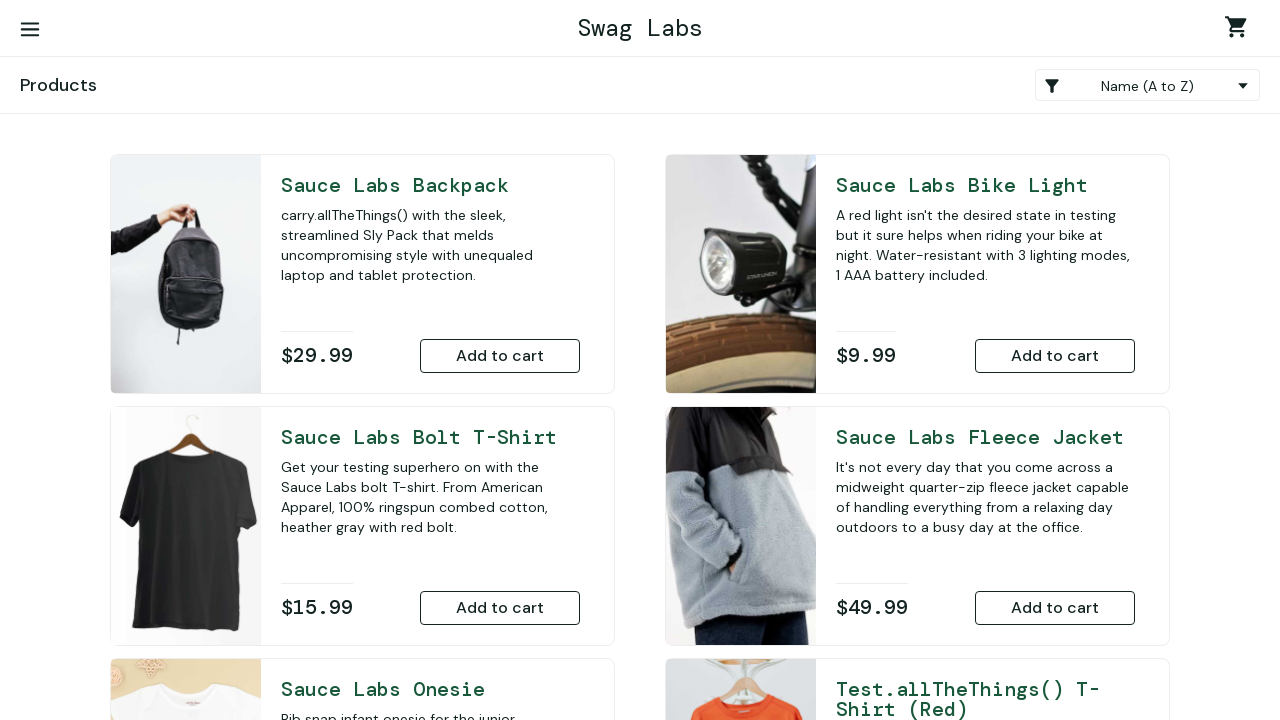